Validates all links on the page by checking their HTTP response codes to ensure they are not broken

Starting URL: https://rahulshettyacademy.com/AutomationPractice/

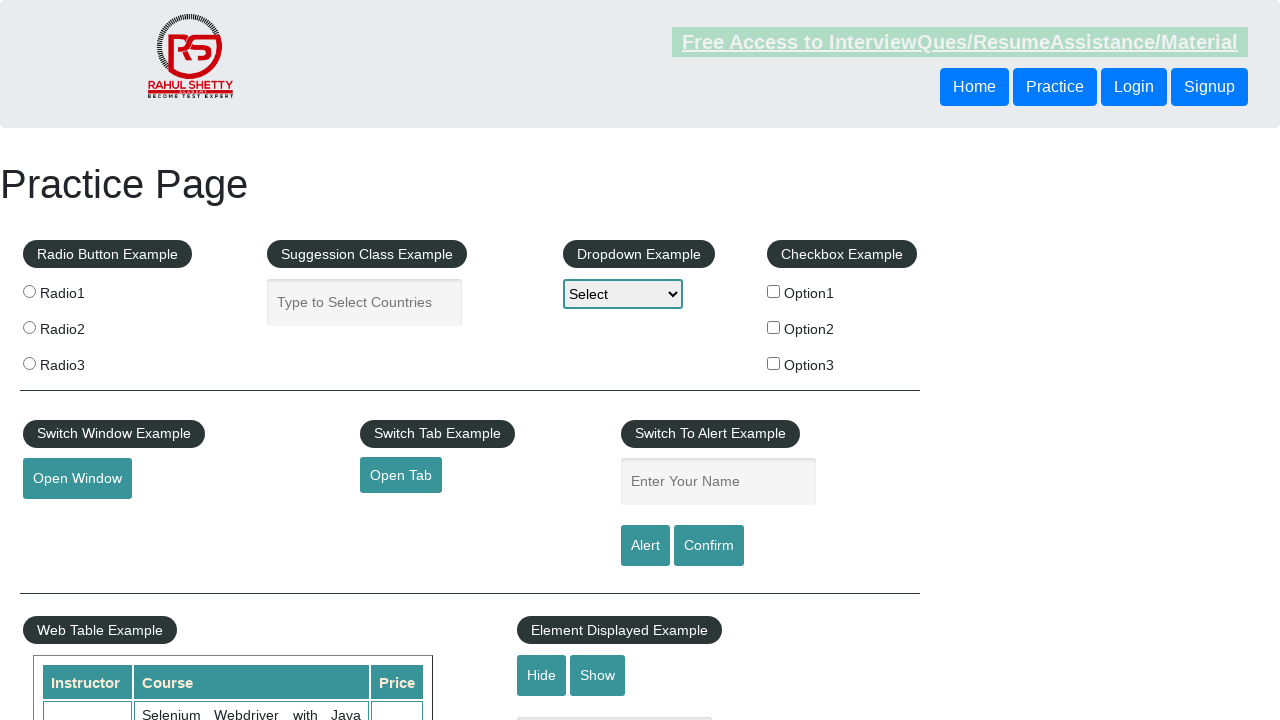

Navigated to https://rahulshettyacademy.com/AutomationPractice/
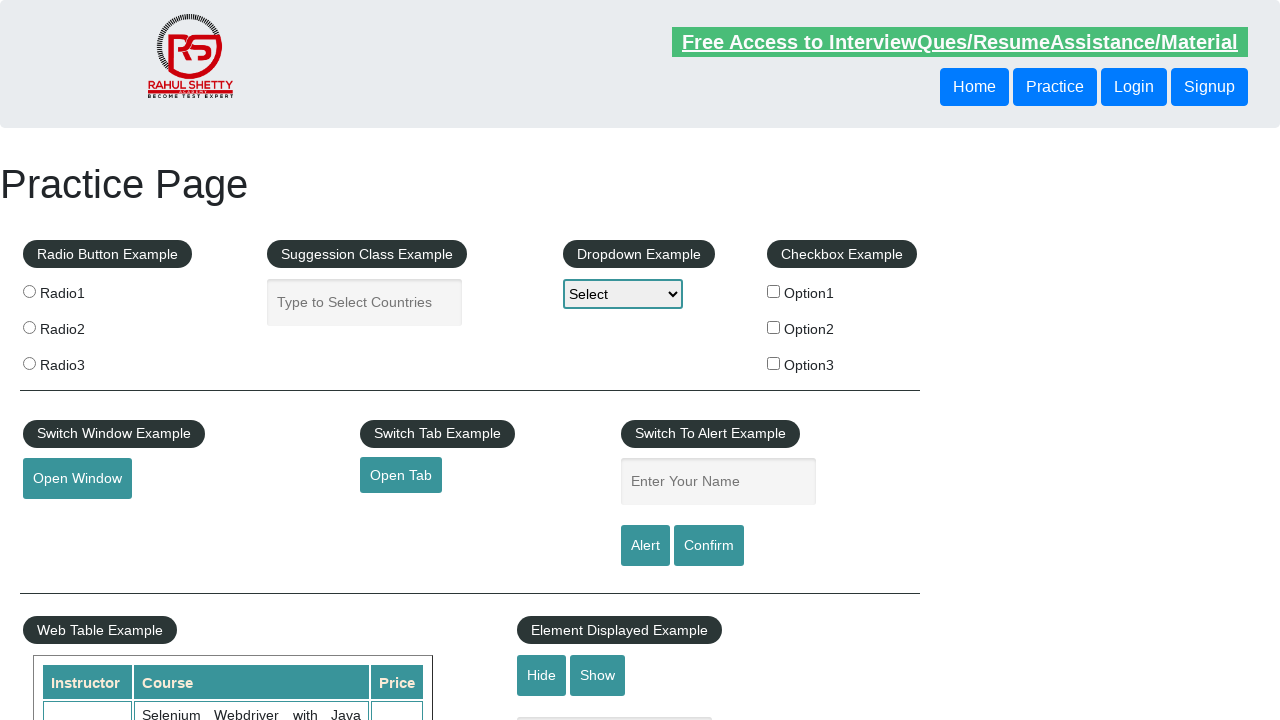

Retrieved all links from the page using XPath //li //a
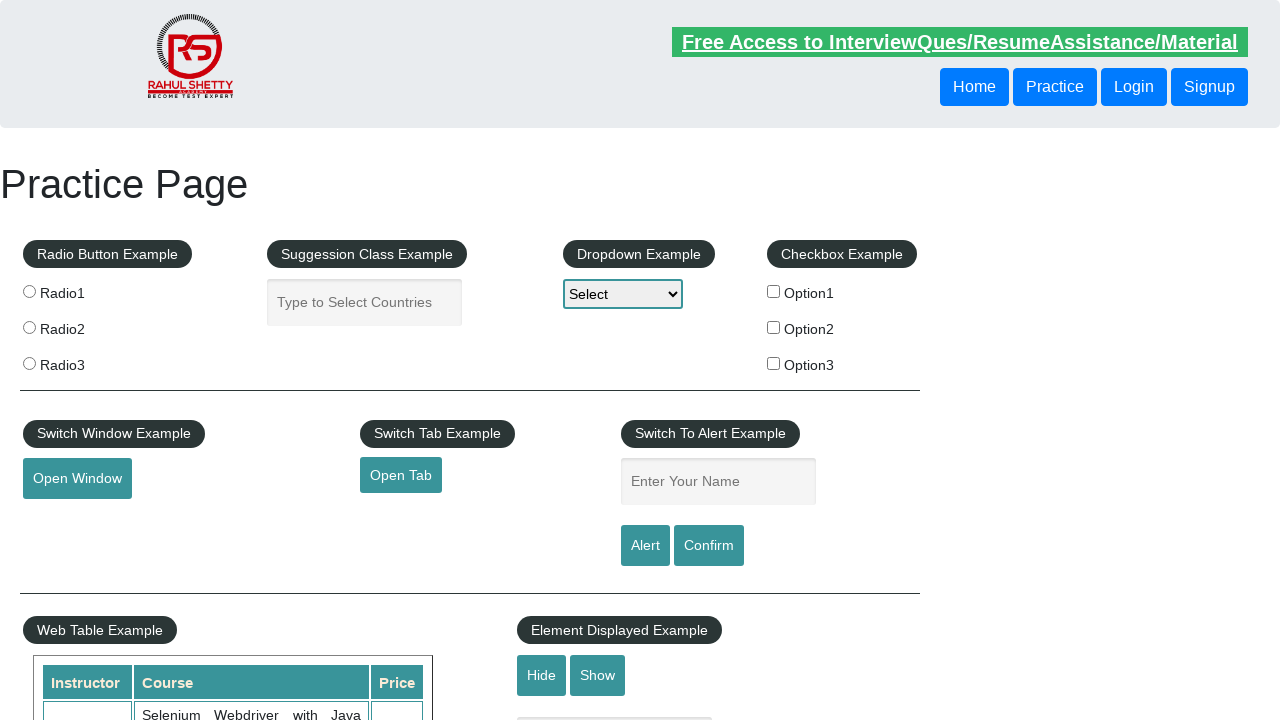

Verified that 20 links are present on the page
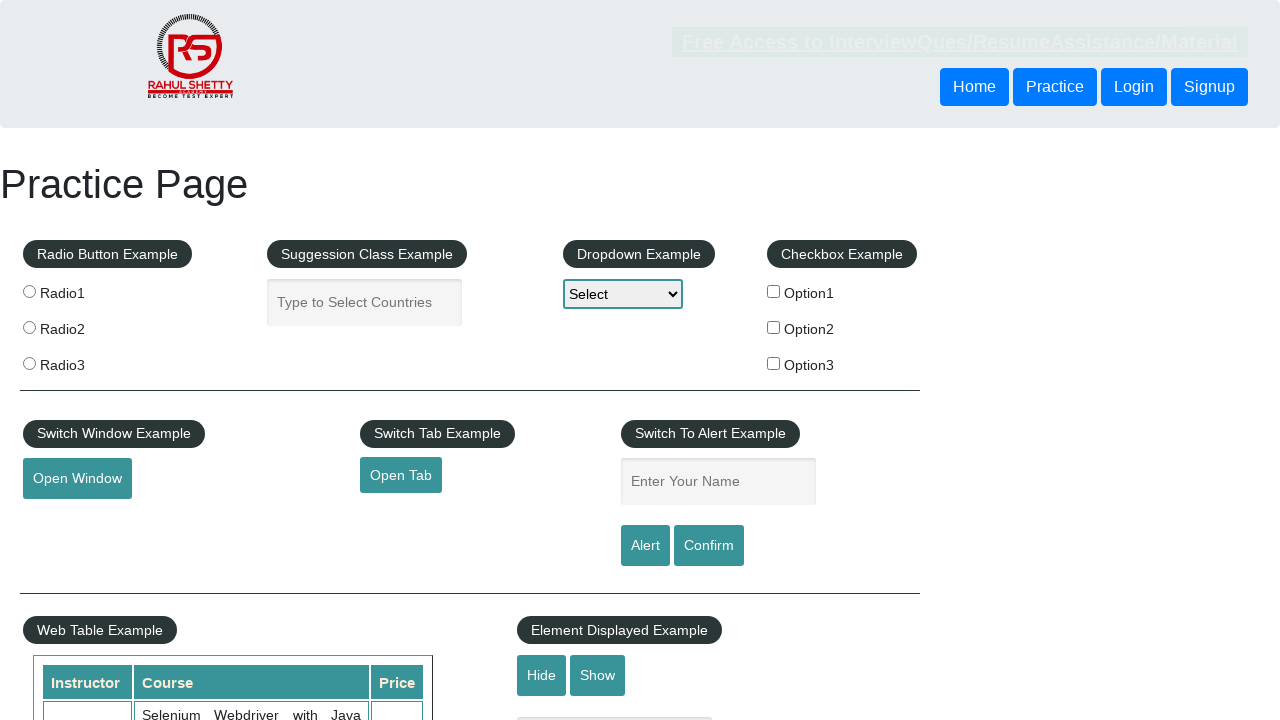

Retrieved href attribute from link: #
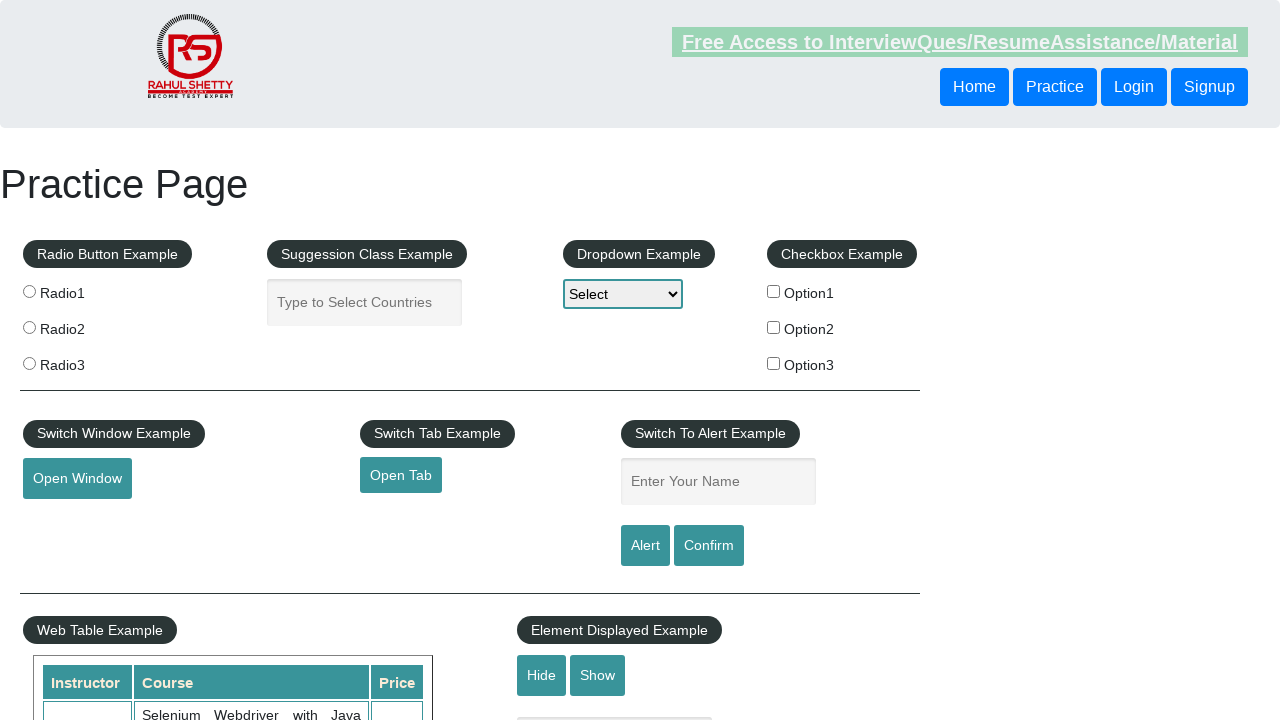

Verified that link has a valid href attribute
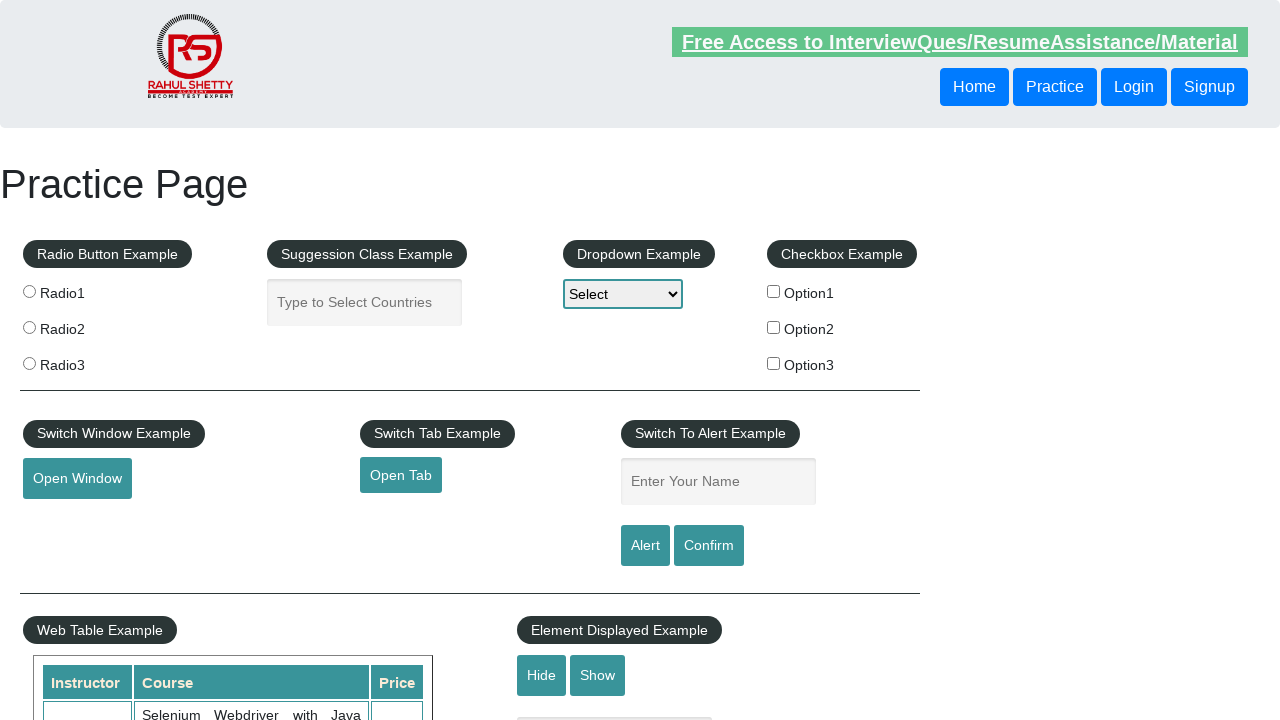

Retrieved href attribute from link: http://www.restapitutorial.com/
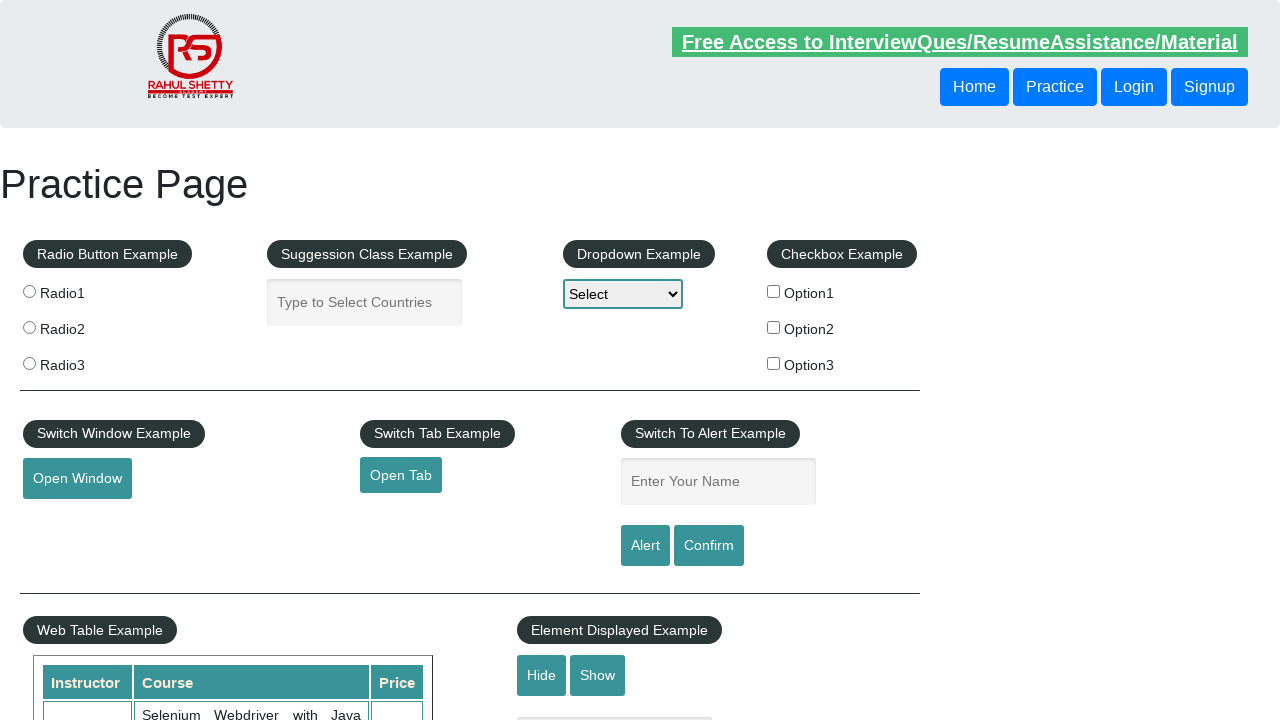

Verified that link has a valid href attribute
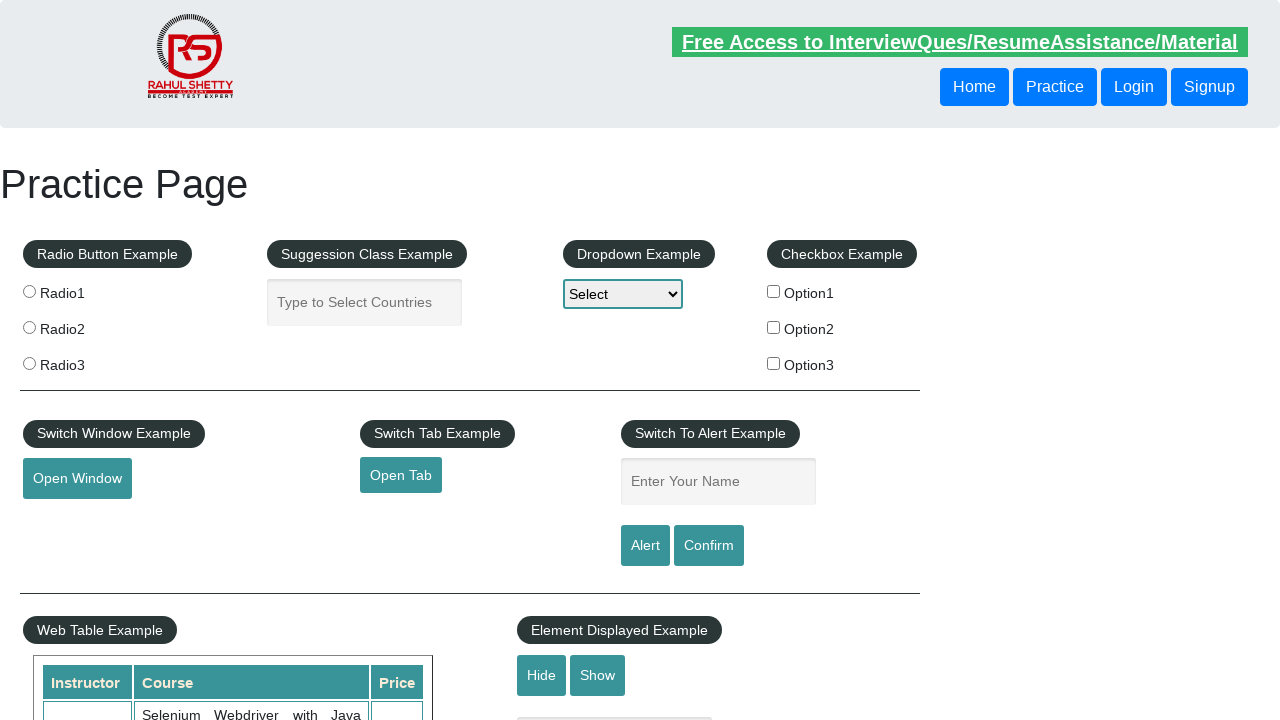

Retrieved href attribute from link: https://www.soapui.org/
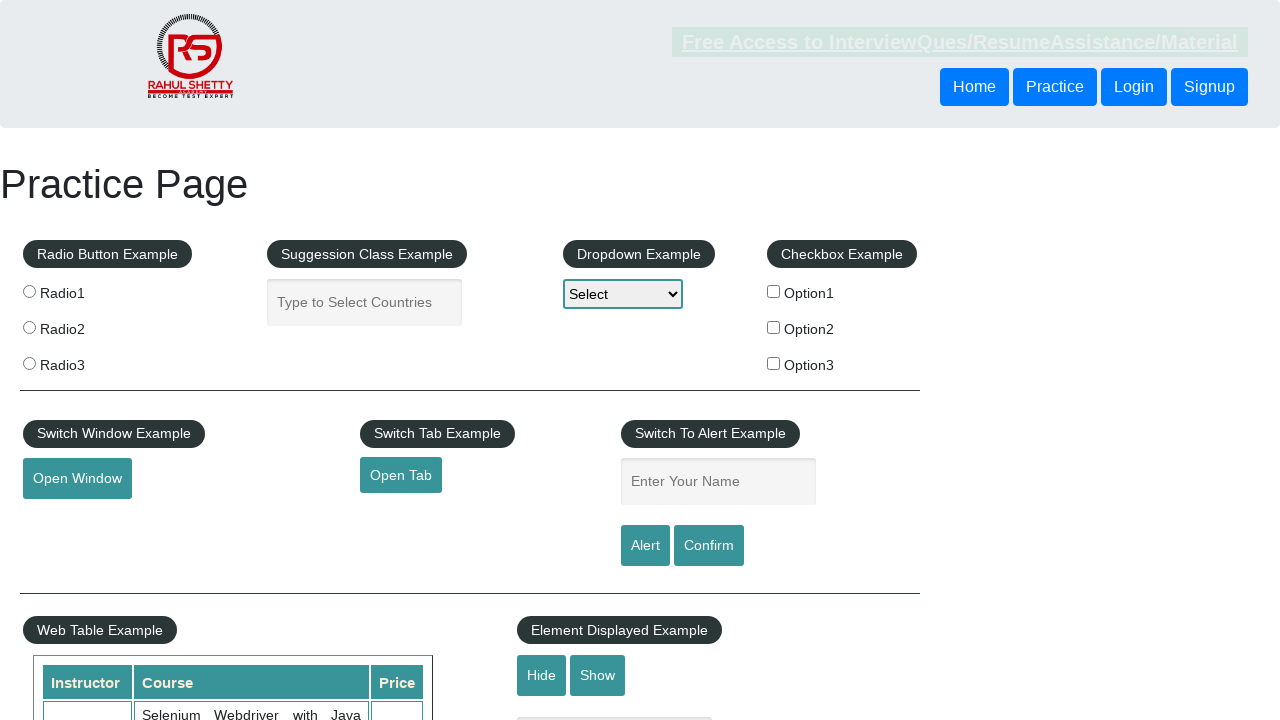

Verified that link has a valid href attribute
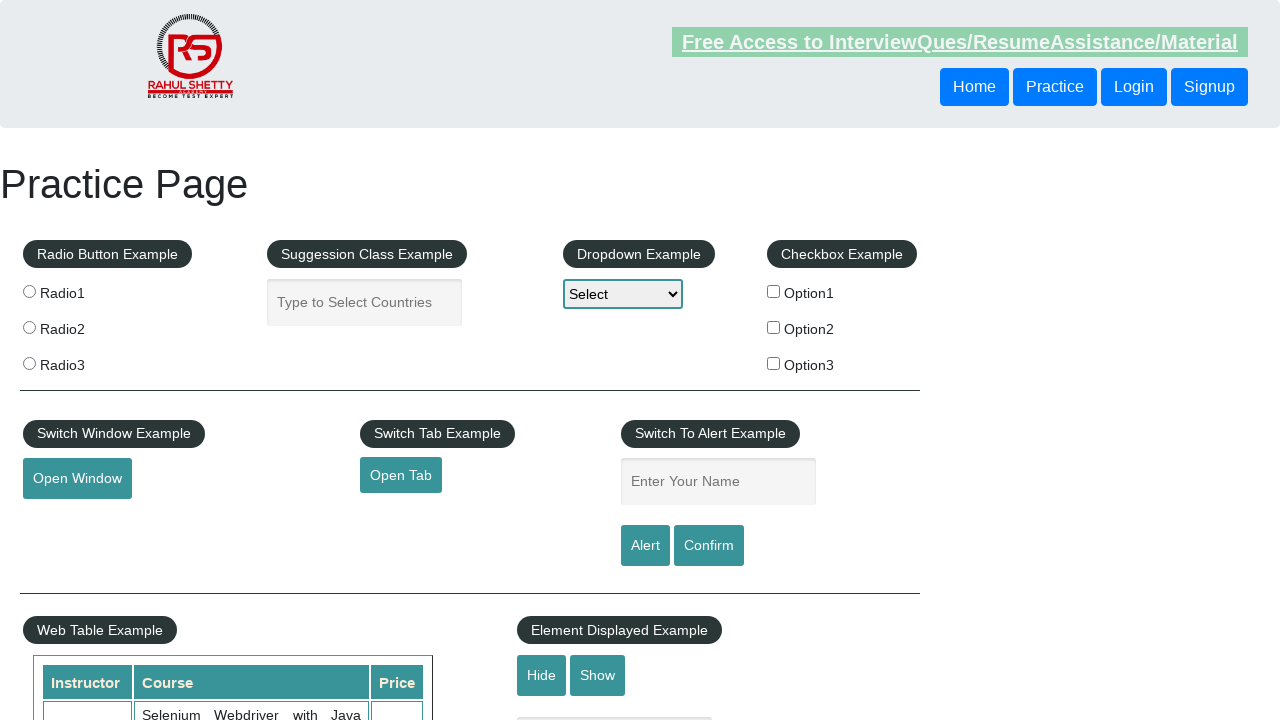

Retrieved href attribute from link: https://courses.rahulshettyacademy.com/p/appium-tutorial
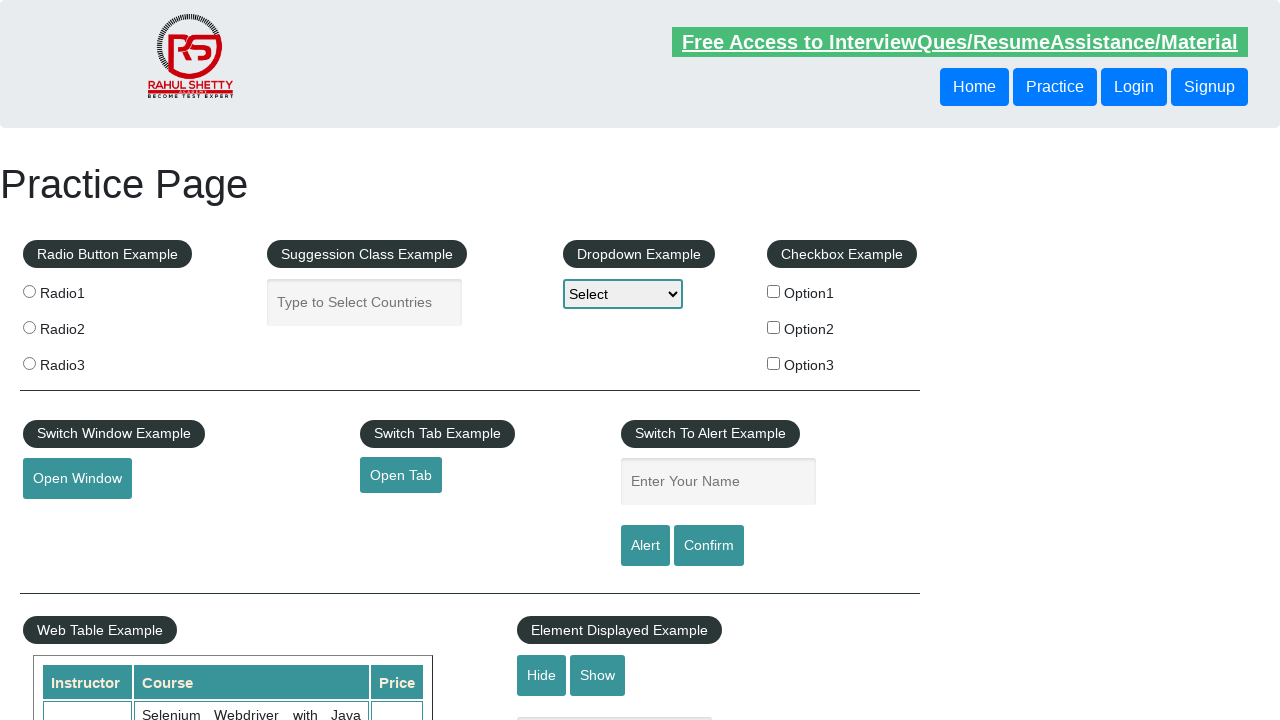

Verified that link has a valid href attribute
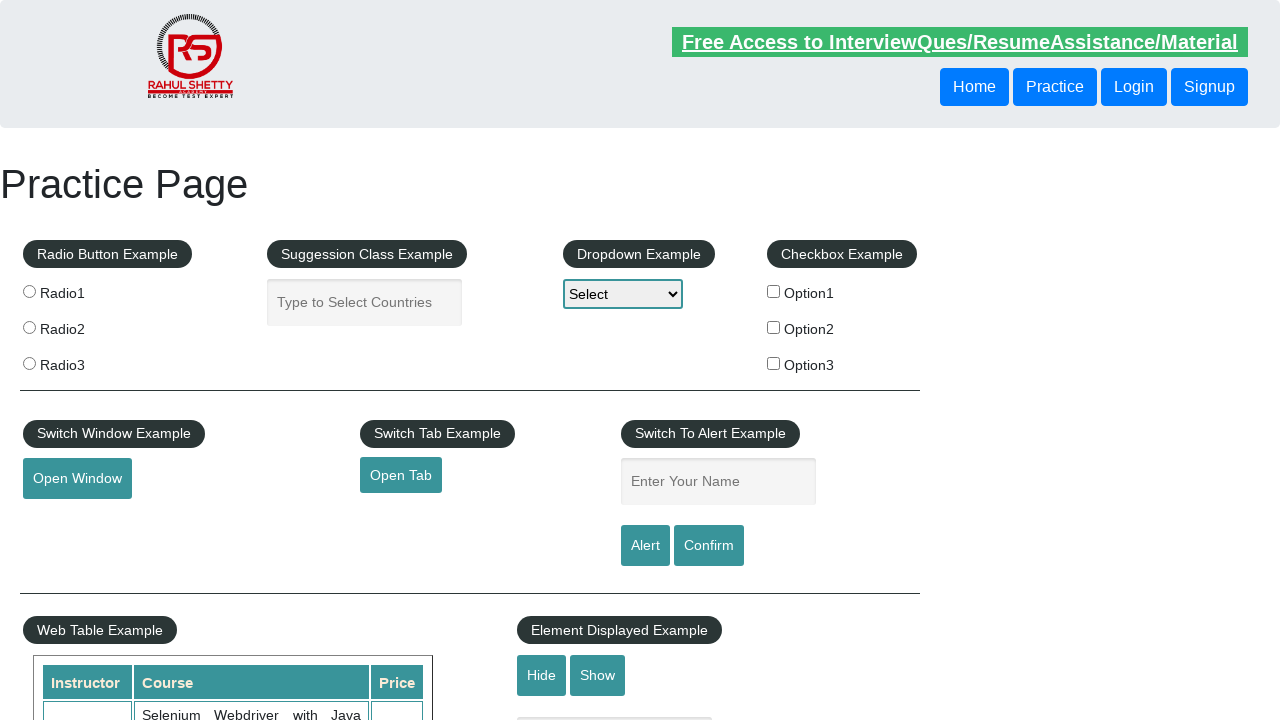

Retrieved href attribute from link: https://jmeter.apache.org/
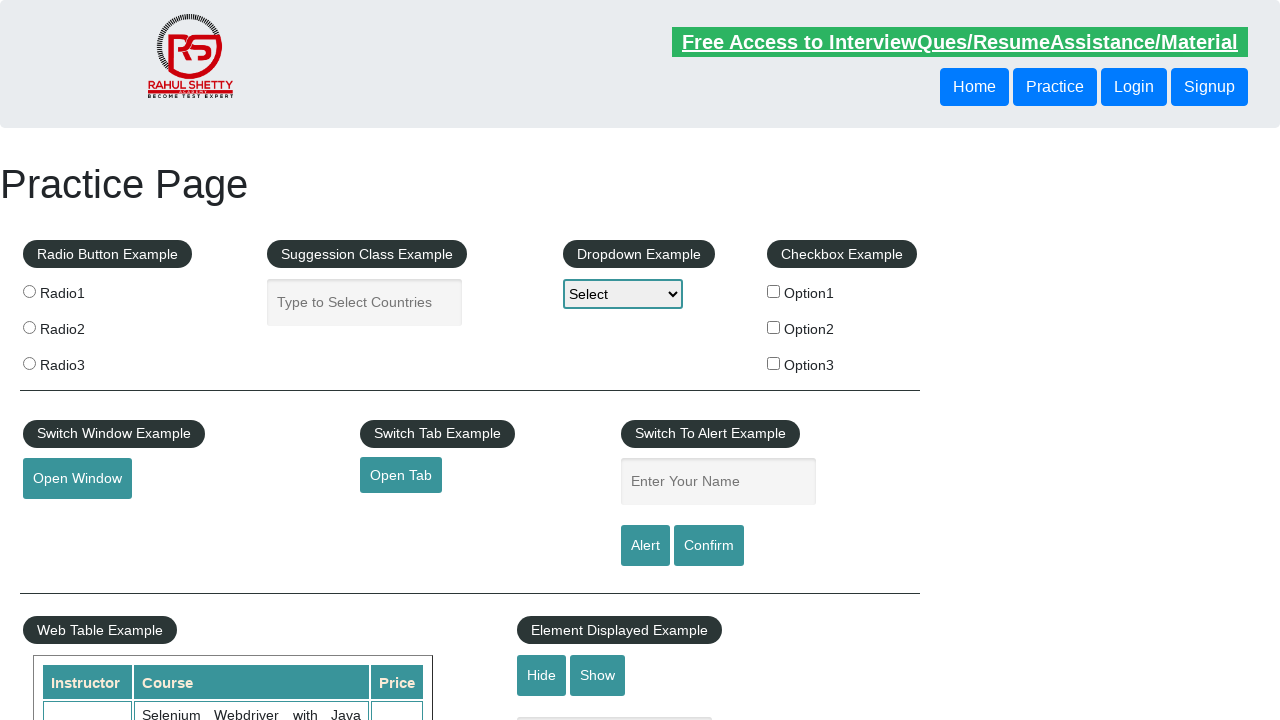

Verified that link has a valid href attribute
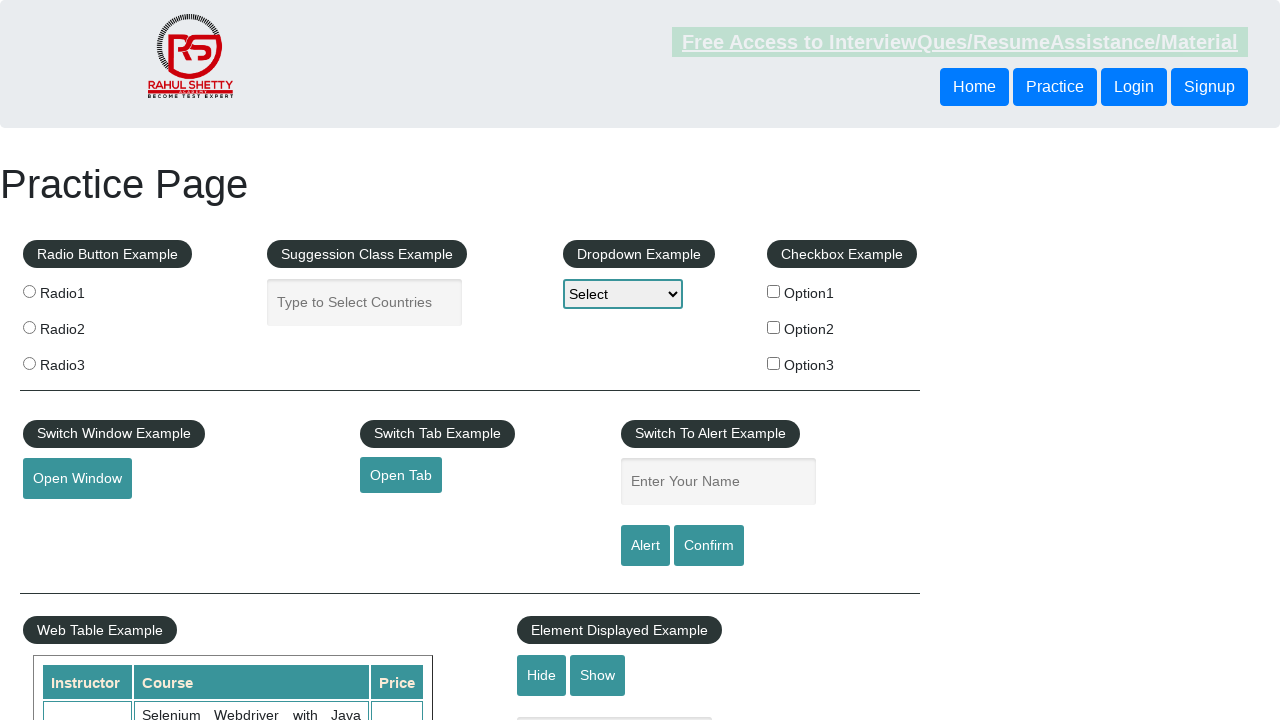

Retrieved href attribute from link: #
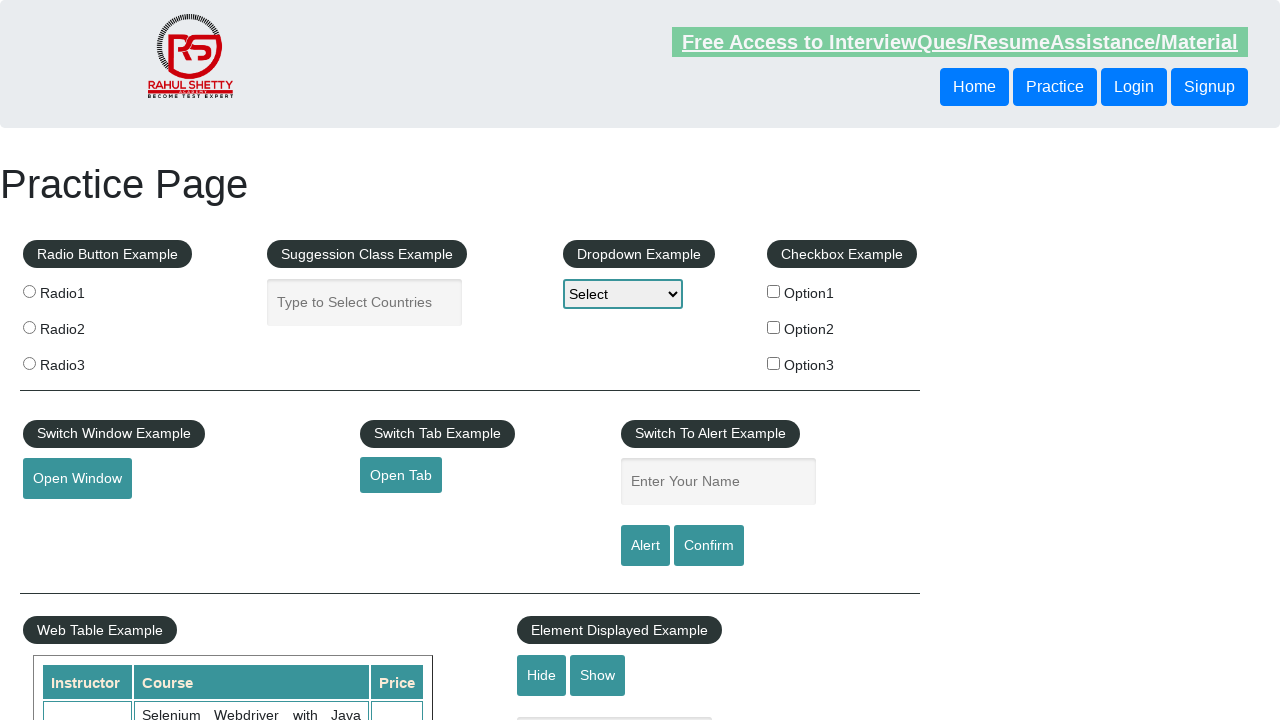

Verified that link has a valid href attribute
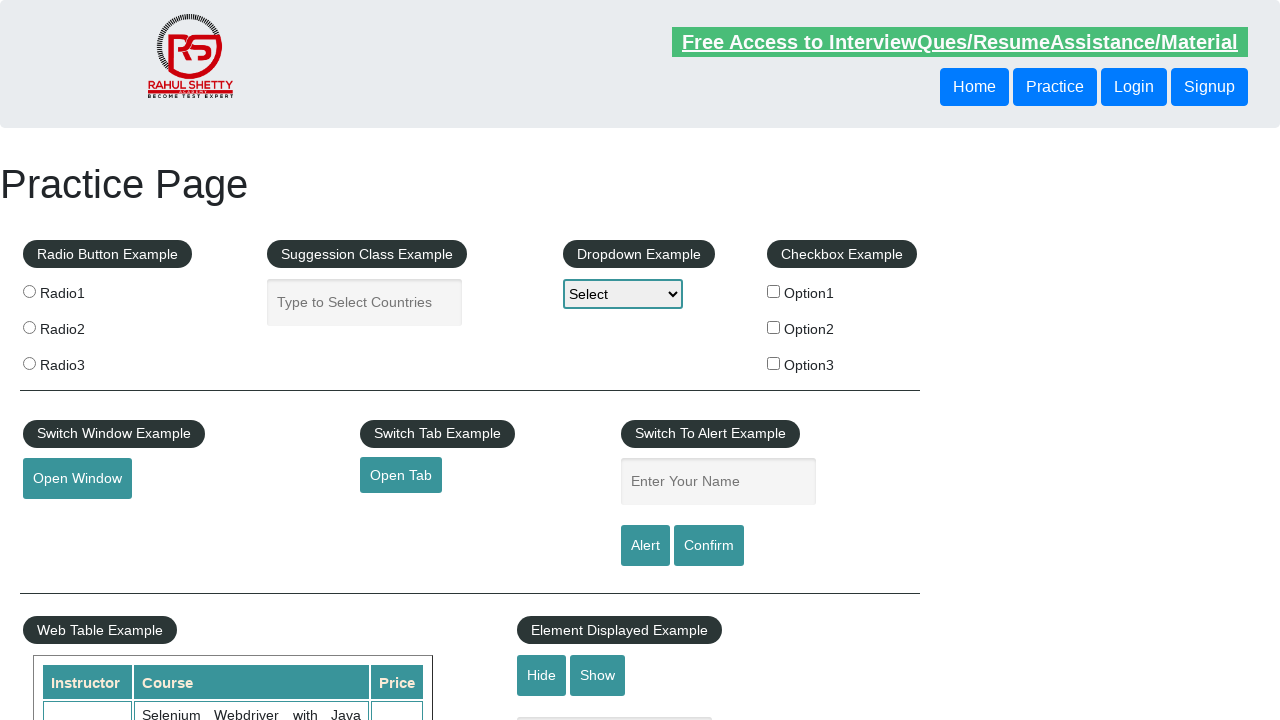

Retrieved href attribute from link: https://rahulshettyacademy.com/brokenlink
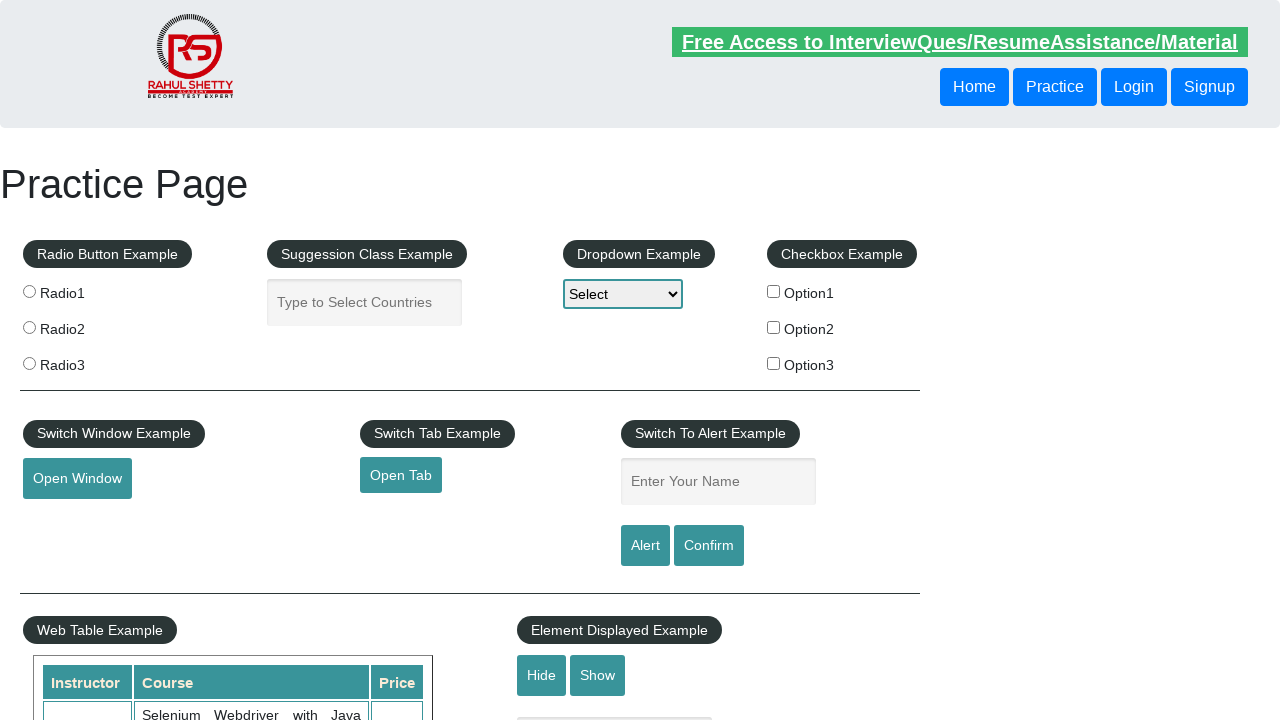

Verified that link has a valid href attribute
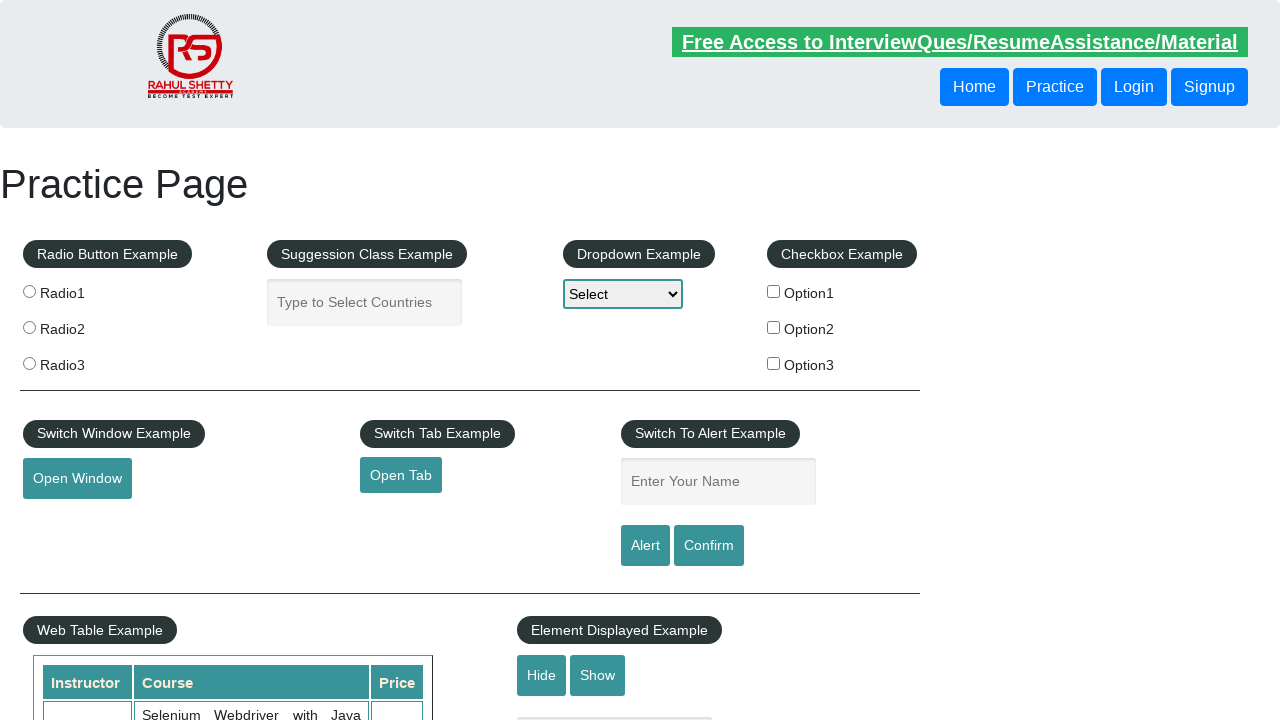

Retrieved href attribute from link: #
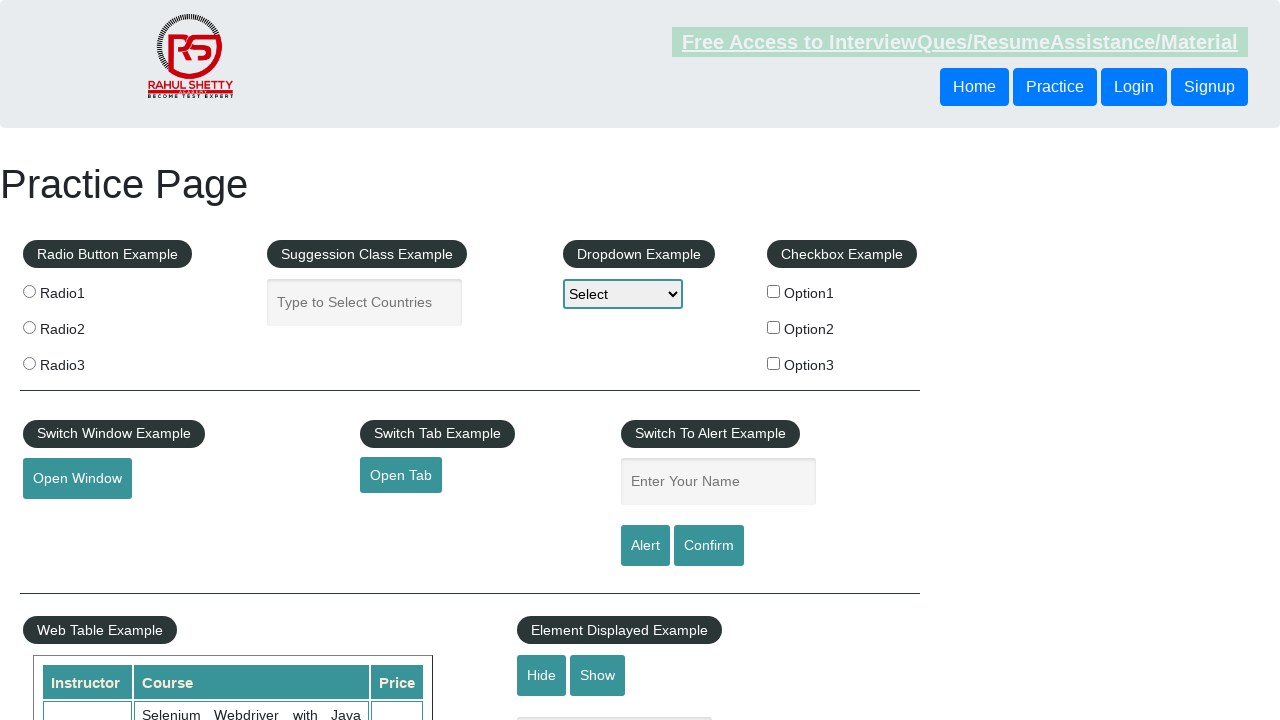

Verified that link has a valid href attribute
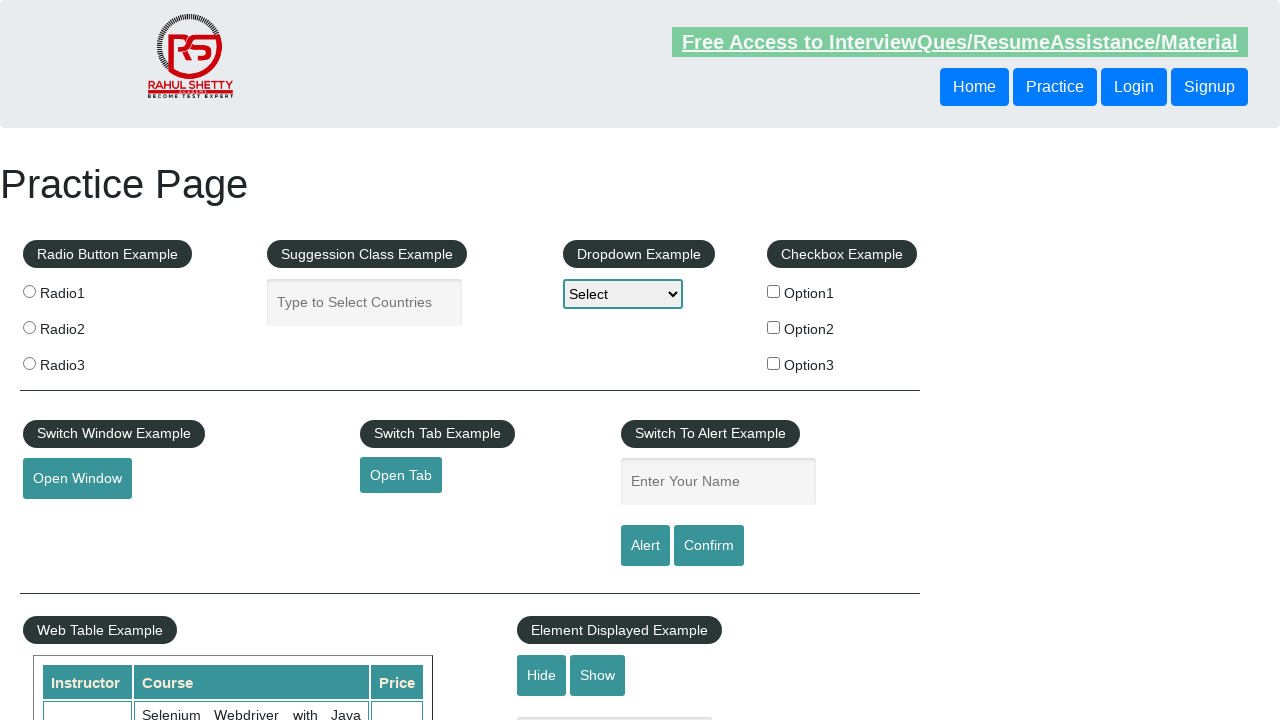

Retrieved href attribute from link: #
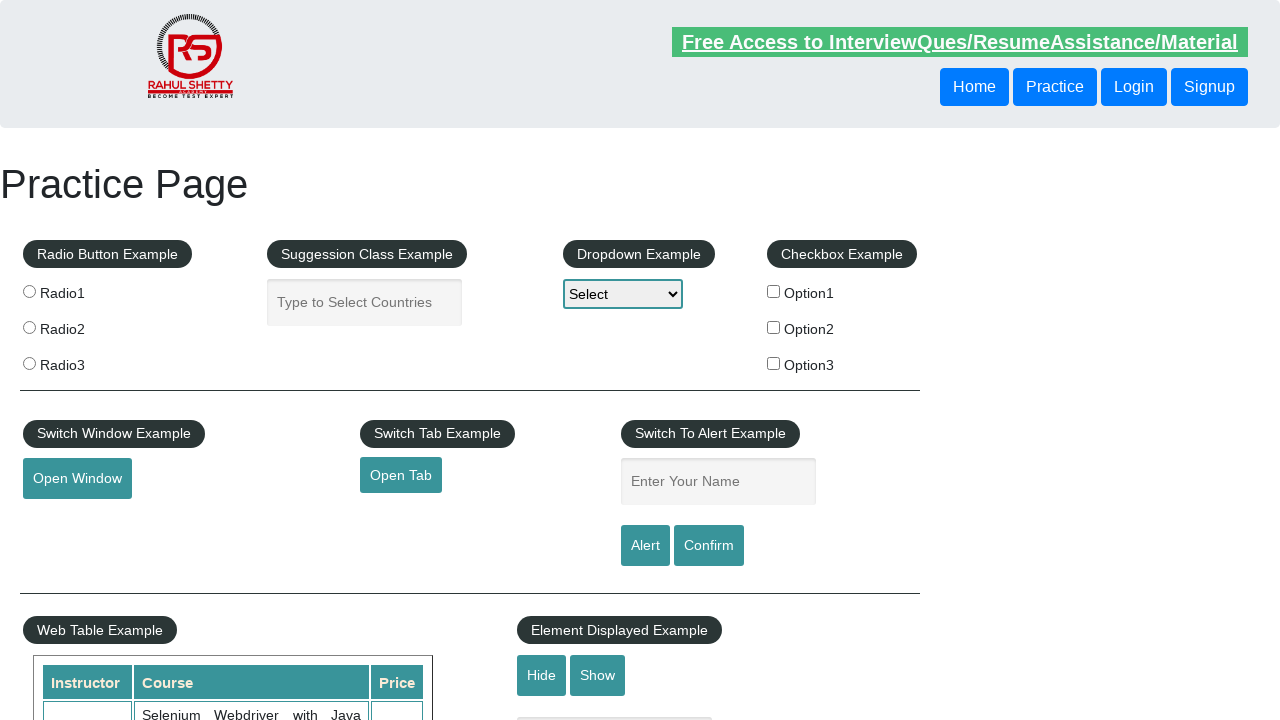

Verified that link has a valid href attribute
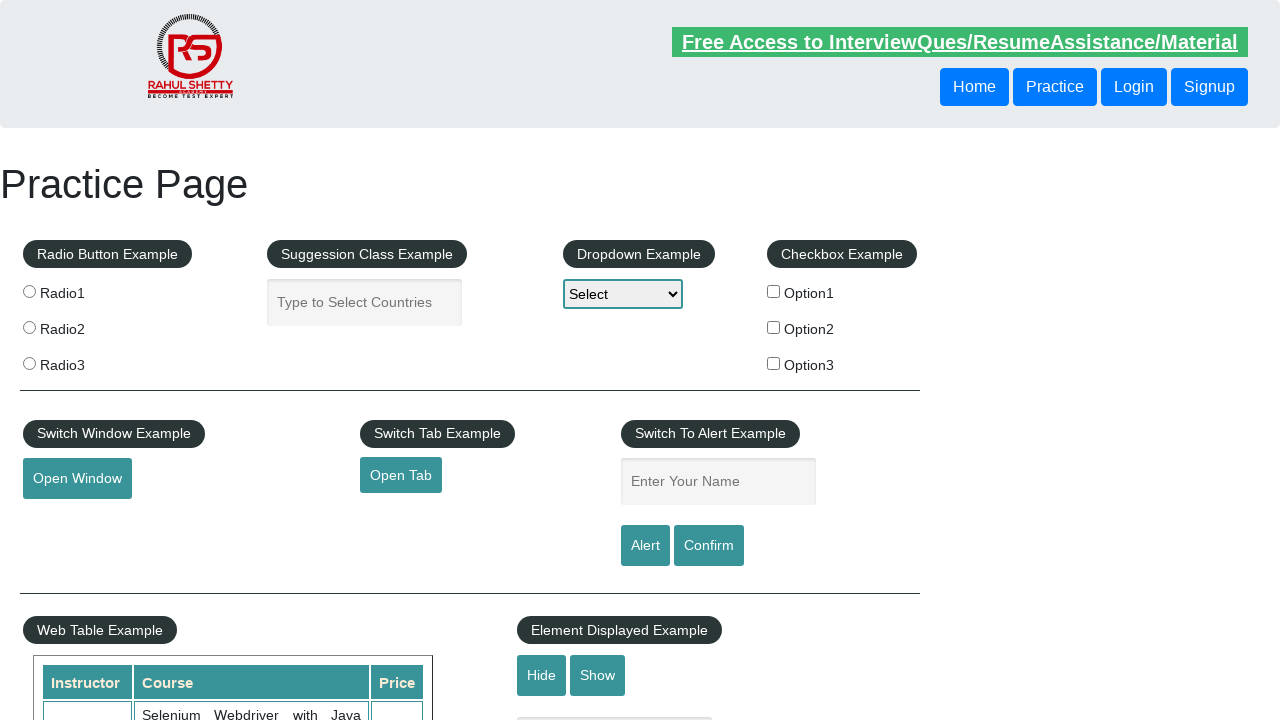

Retrieved href attribute from link: #
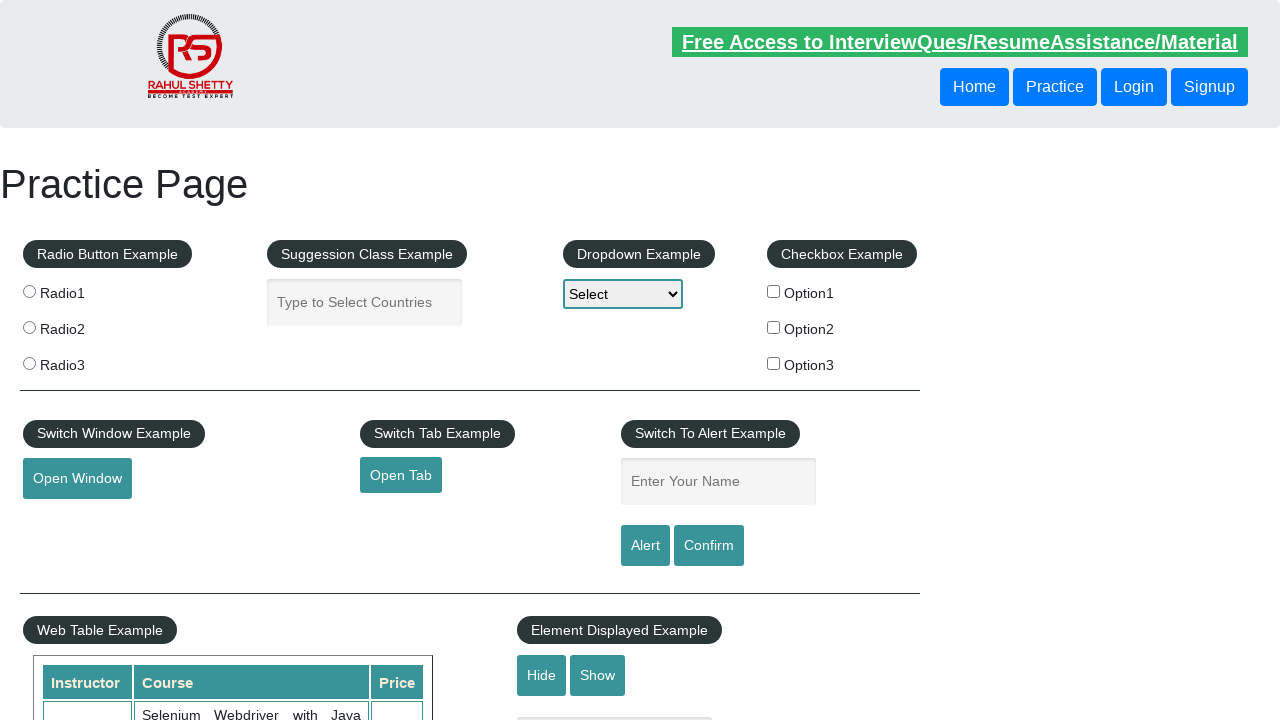

Verified that link has a valid href attribute
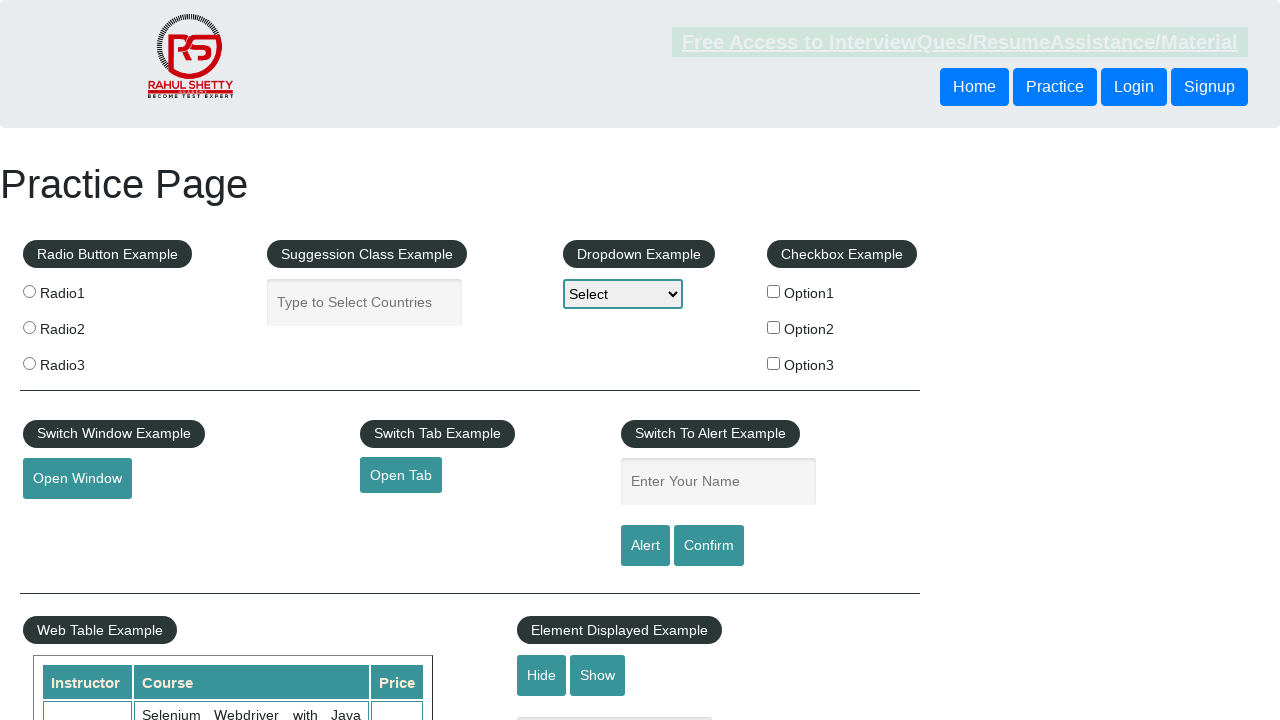

Retrieved href attribute from link: #
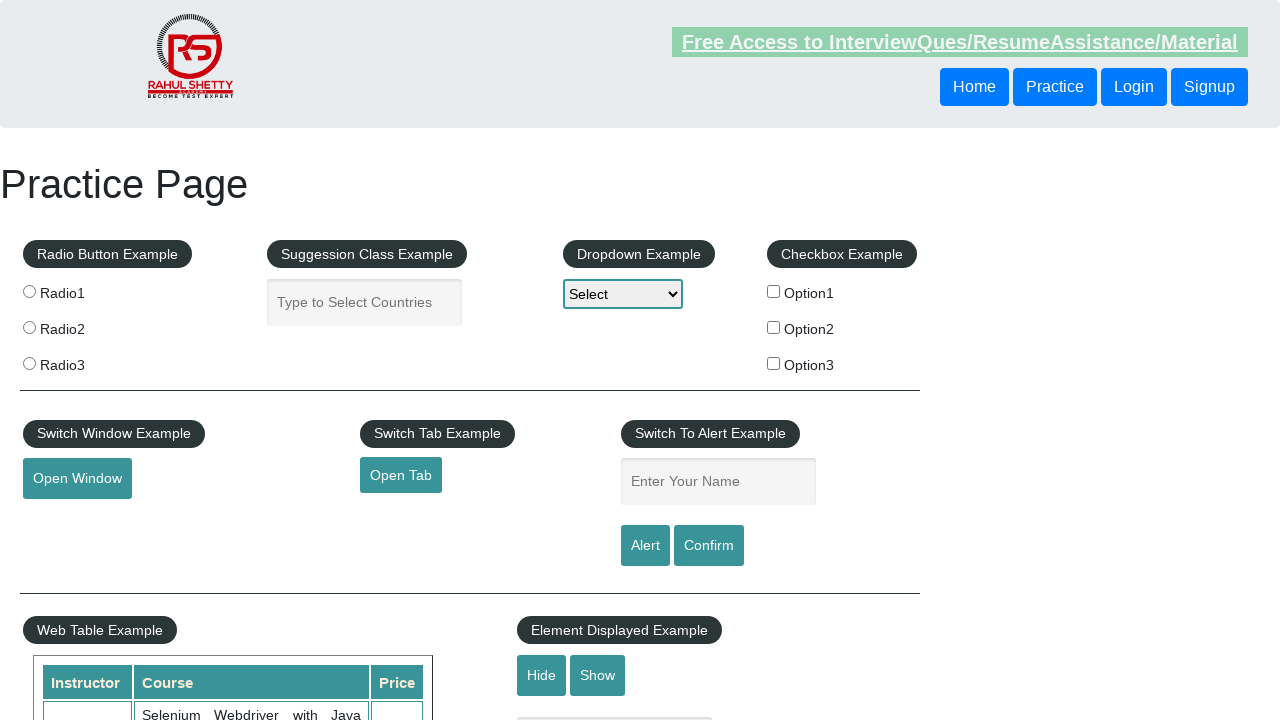

Verified that link has a valid href attribute
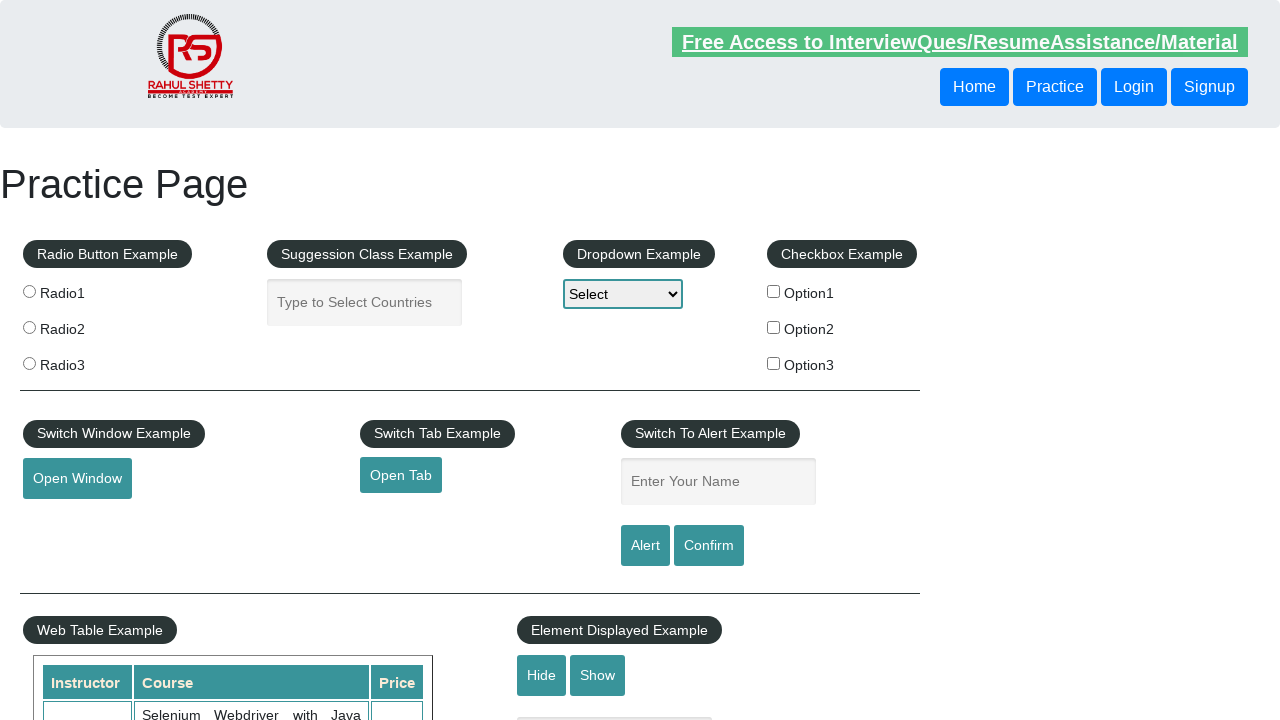

Retrieved href attribute from link: #
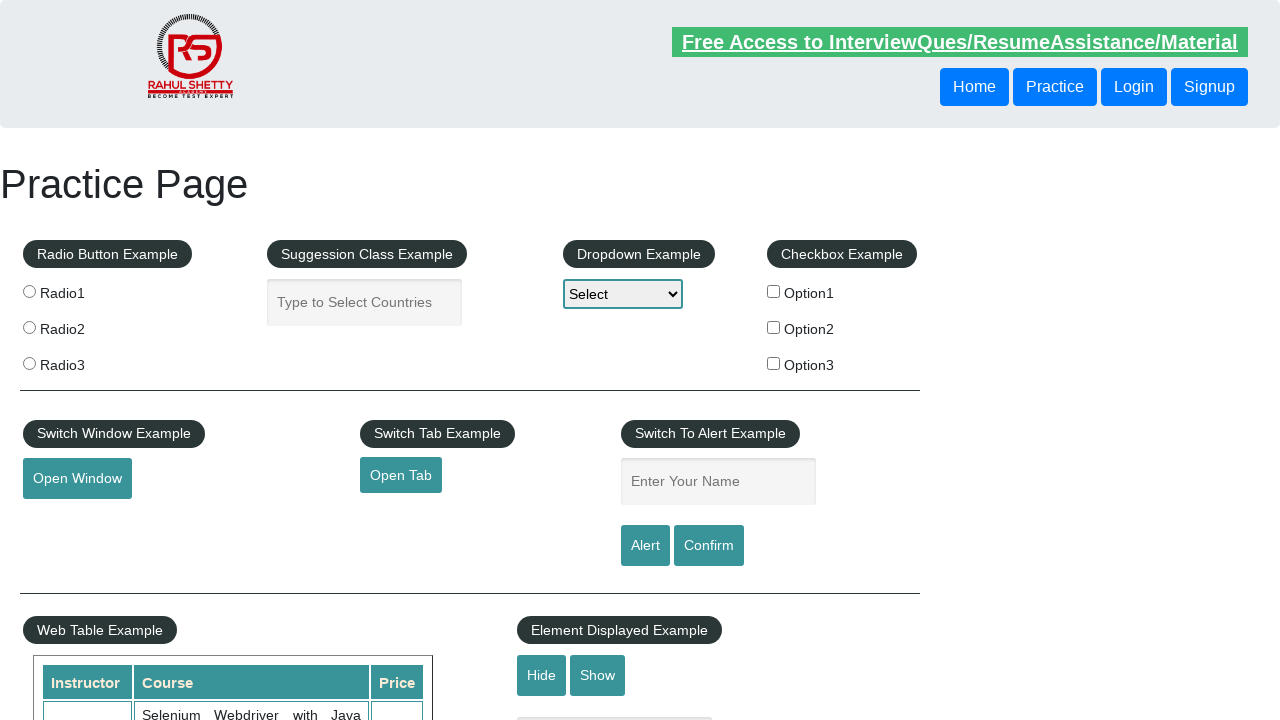

Verified that link has a valid href attribute
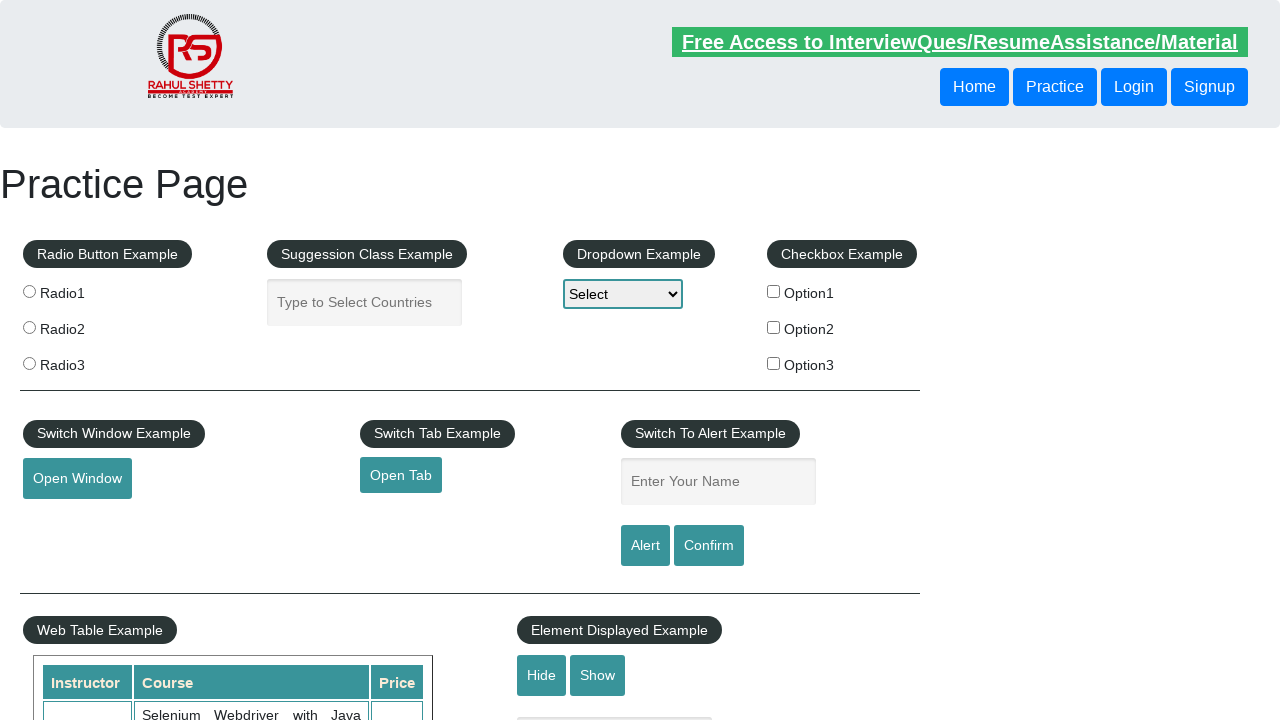

Retrieved href attribute from link: #
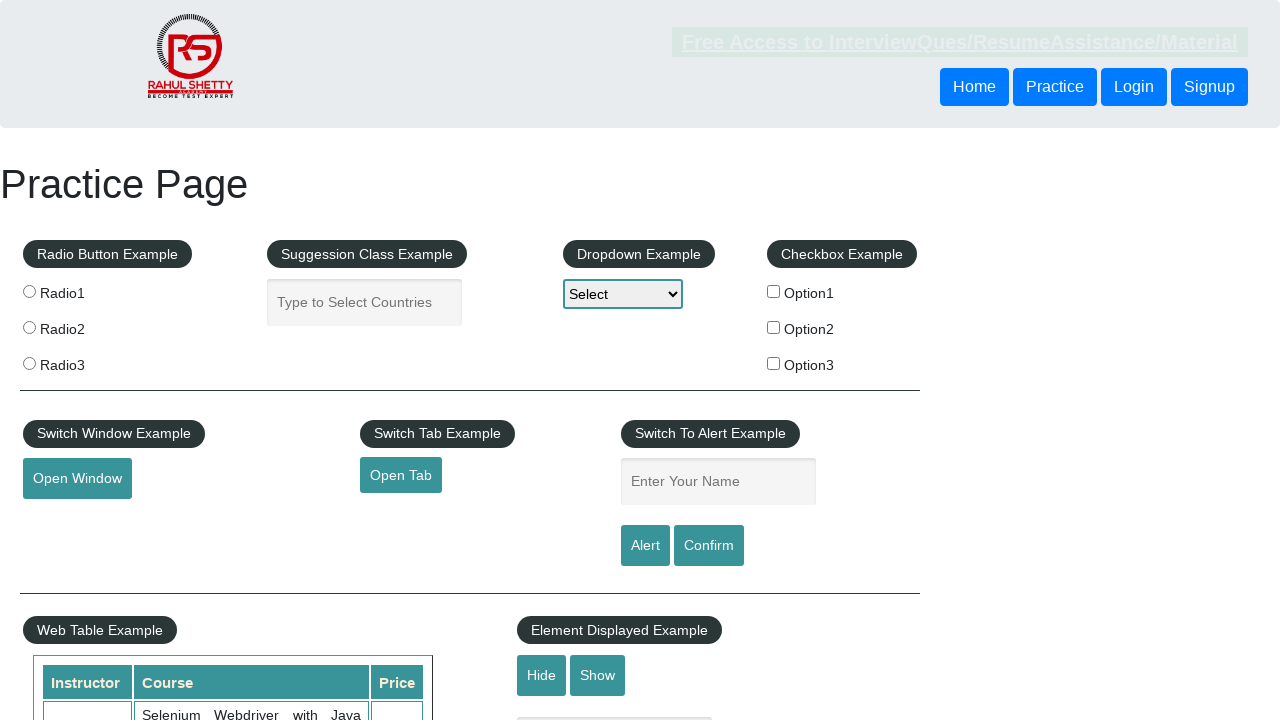

Verified that link has a valid href attribute
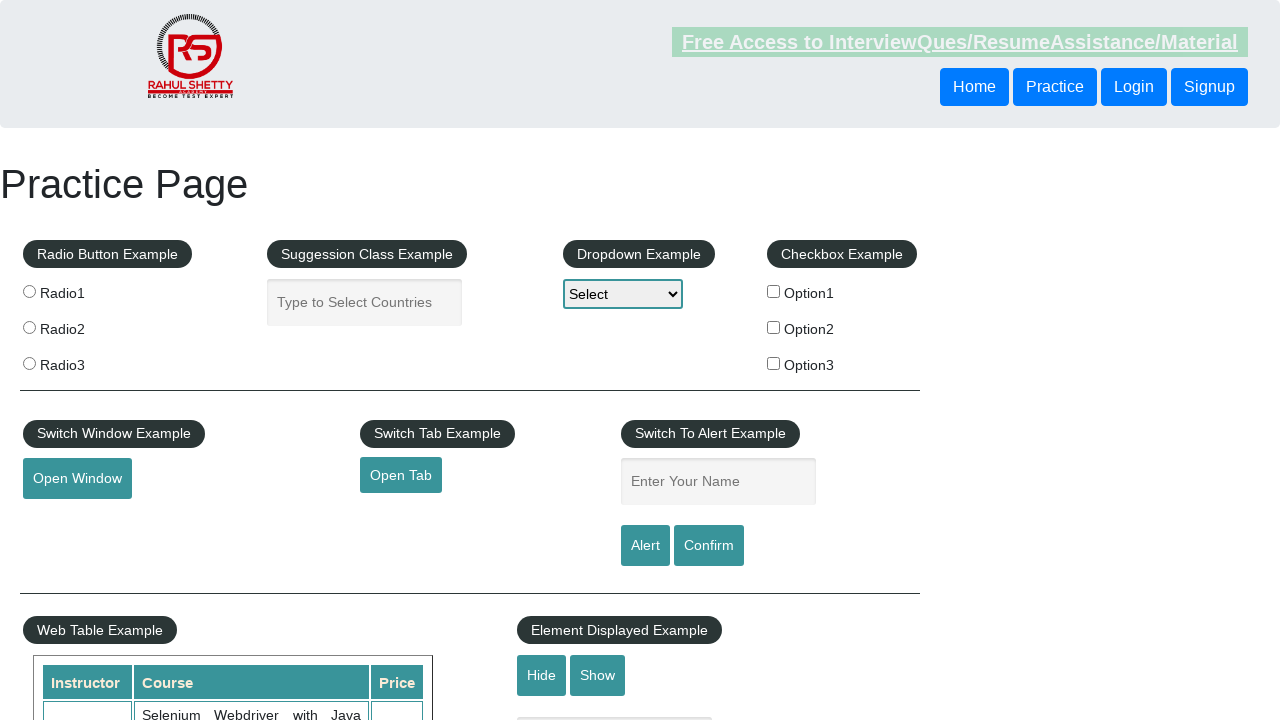

Retrieved href attribute from link: #
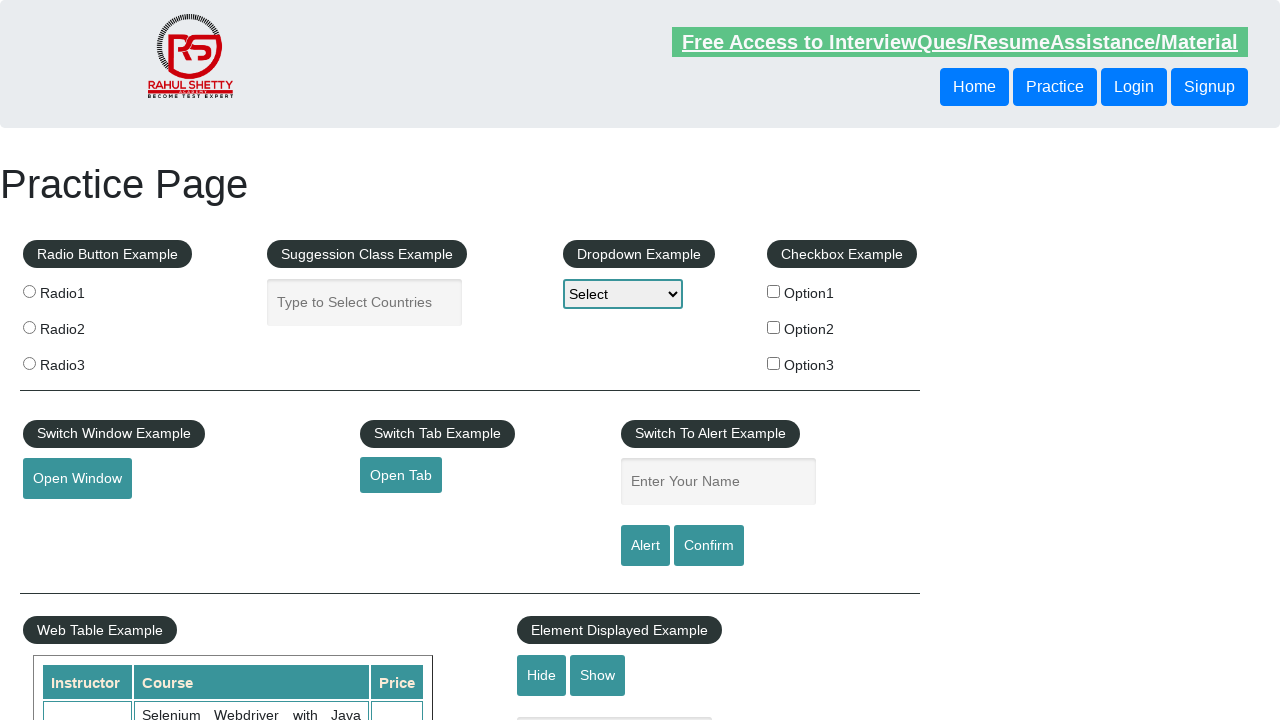

Verified that link has a valid href attribute
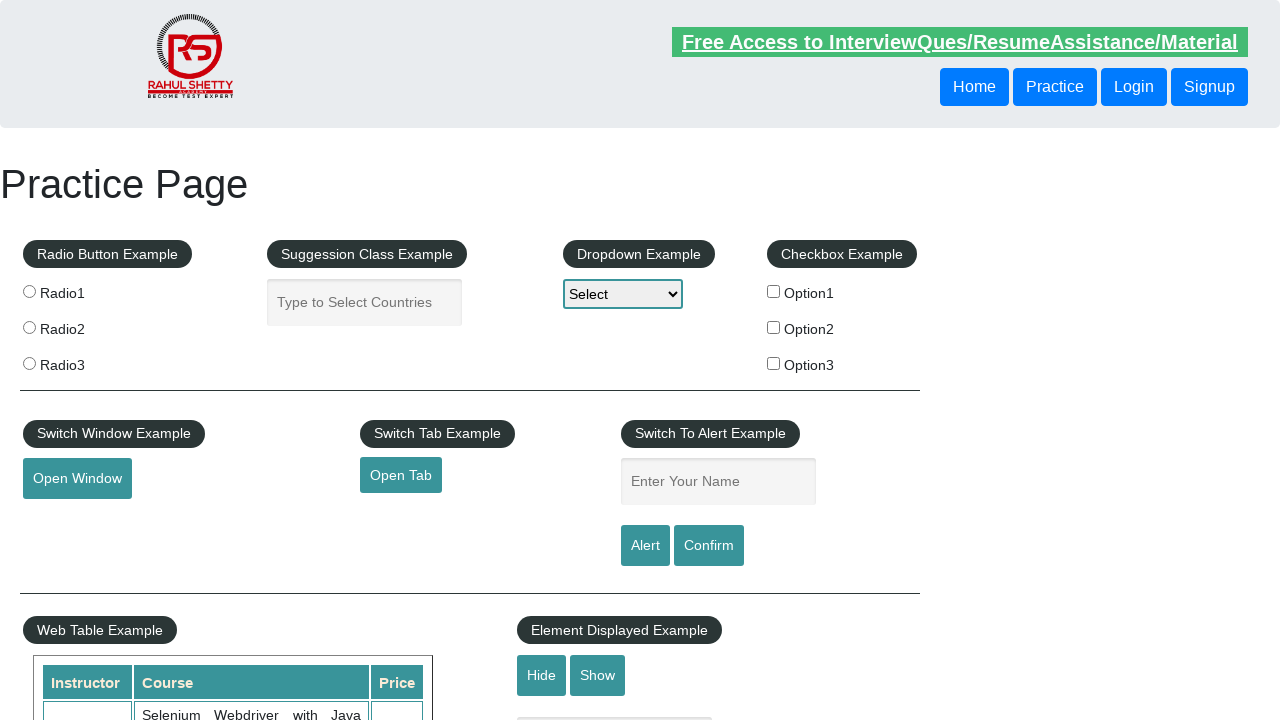

Retrieved href attribute from link: #
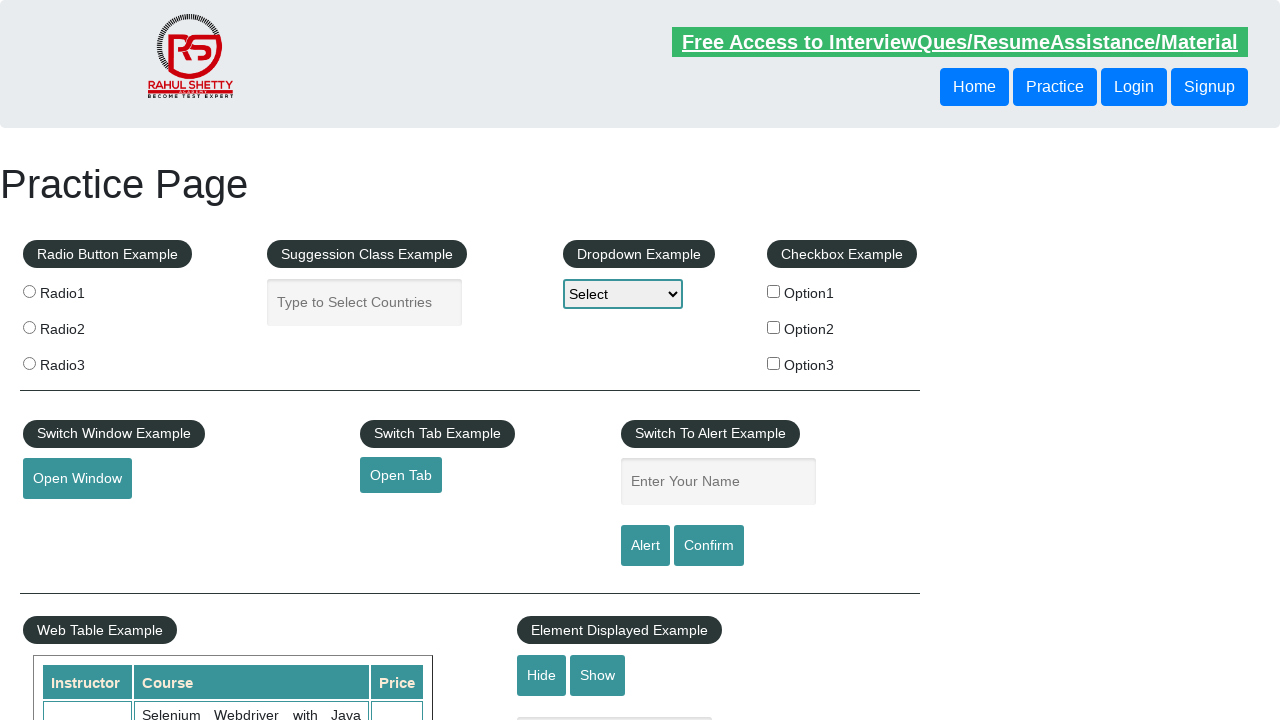

Verified that link has a valid href attribute
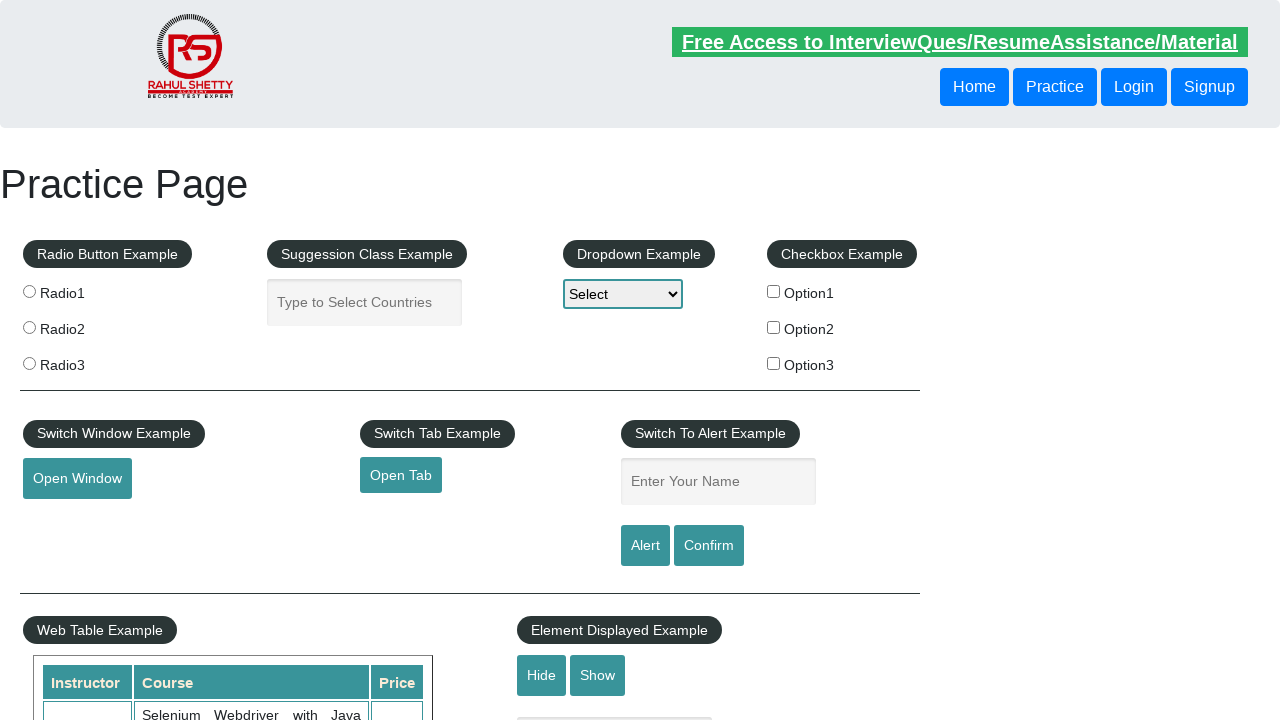

Retrieved href attribute from link: #
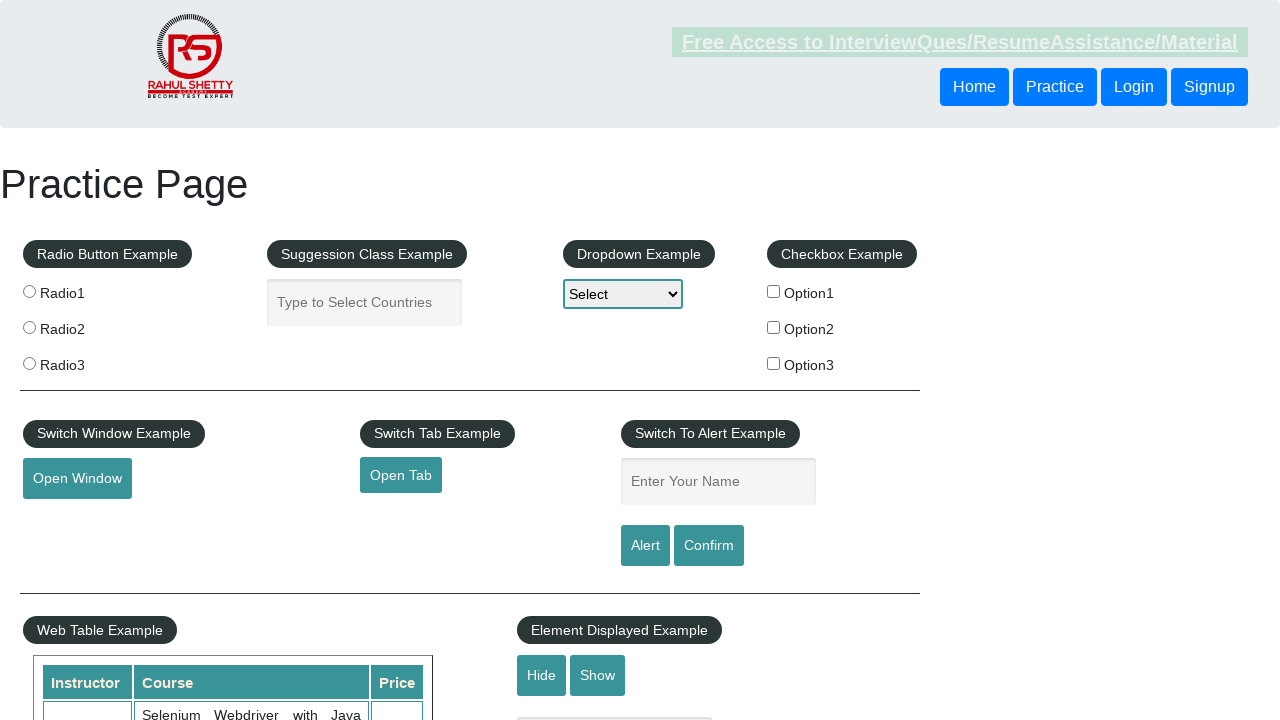

Verified that link has a valid href attribute
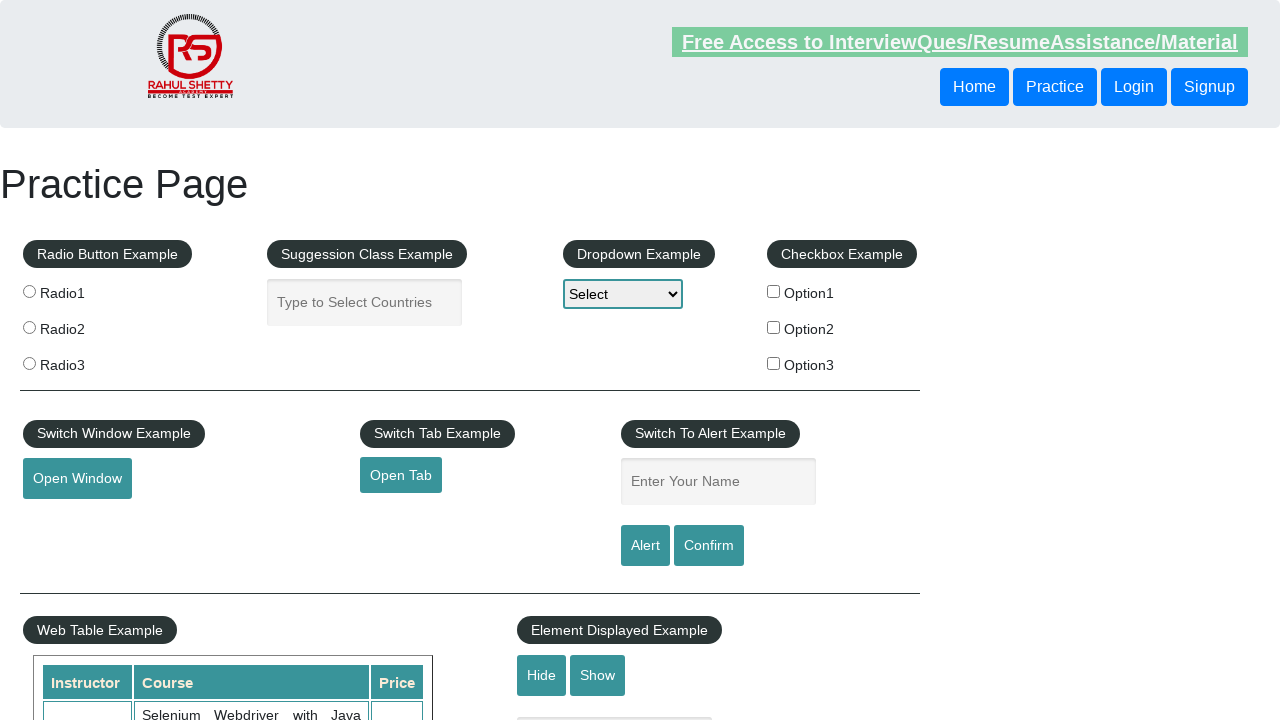

Retrieved href attribute from link: #
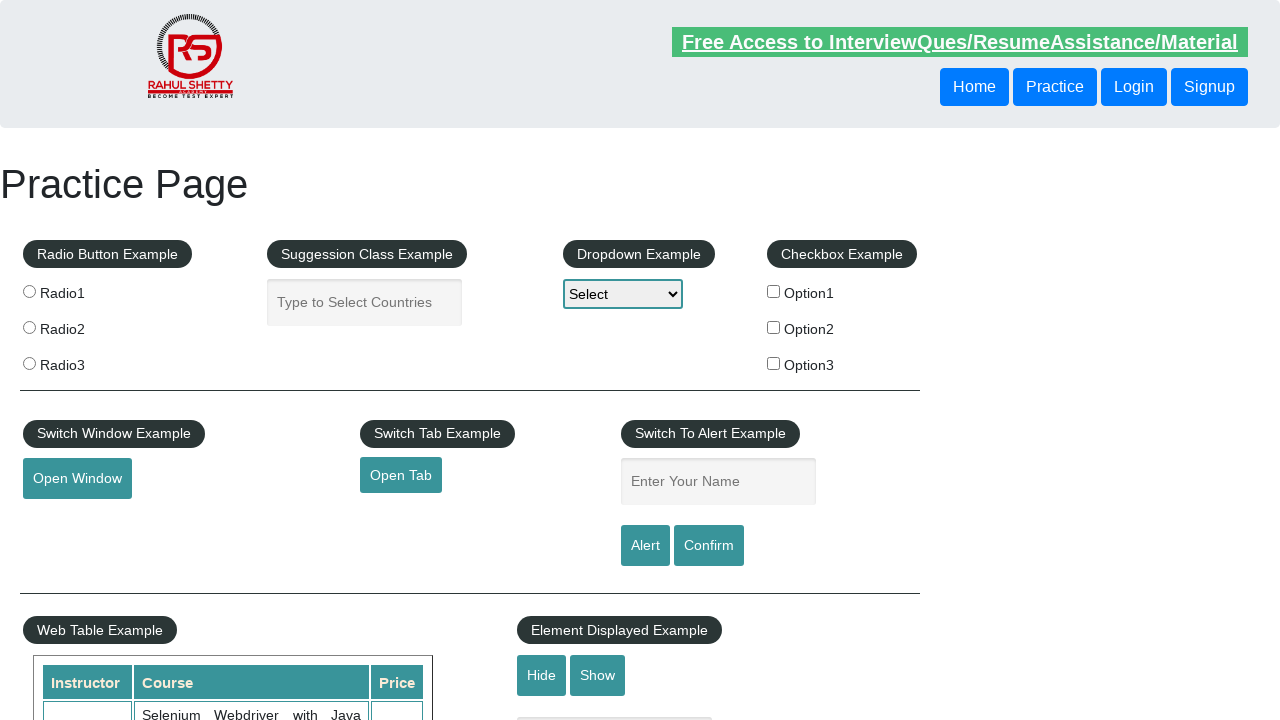

Verified that link has a valid href attribute
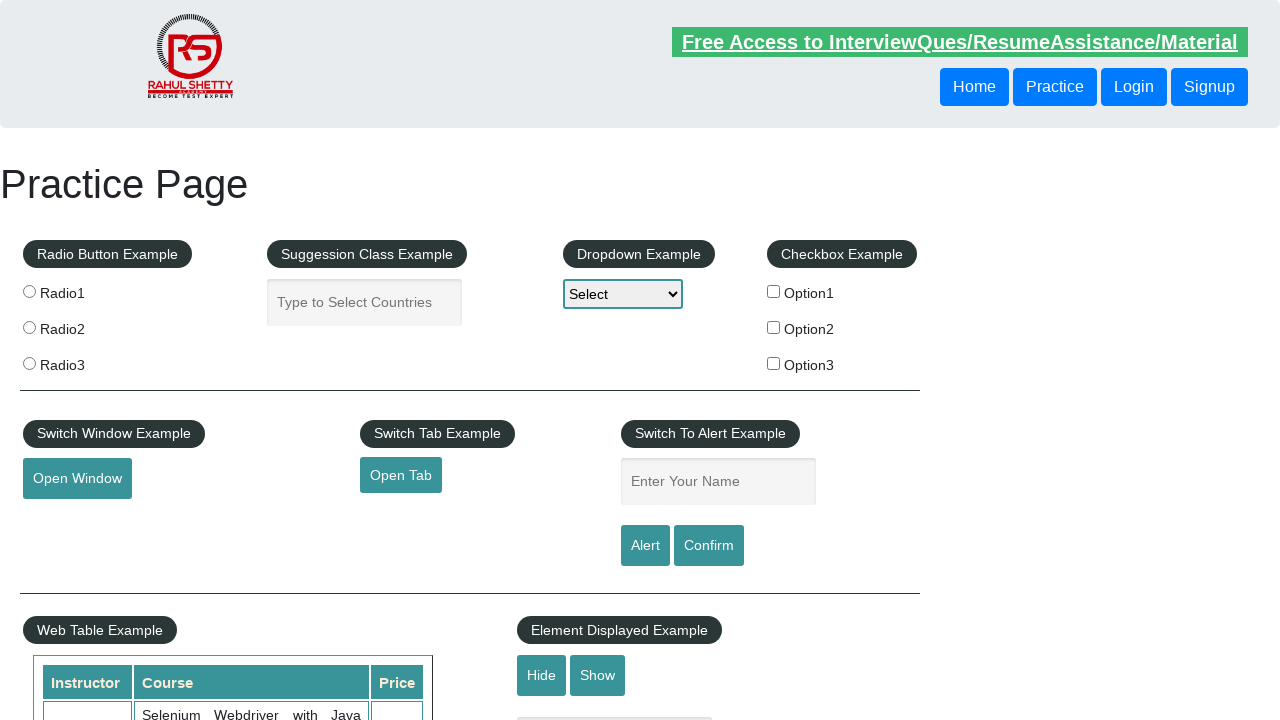

Retrieved href attribute from link: #
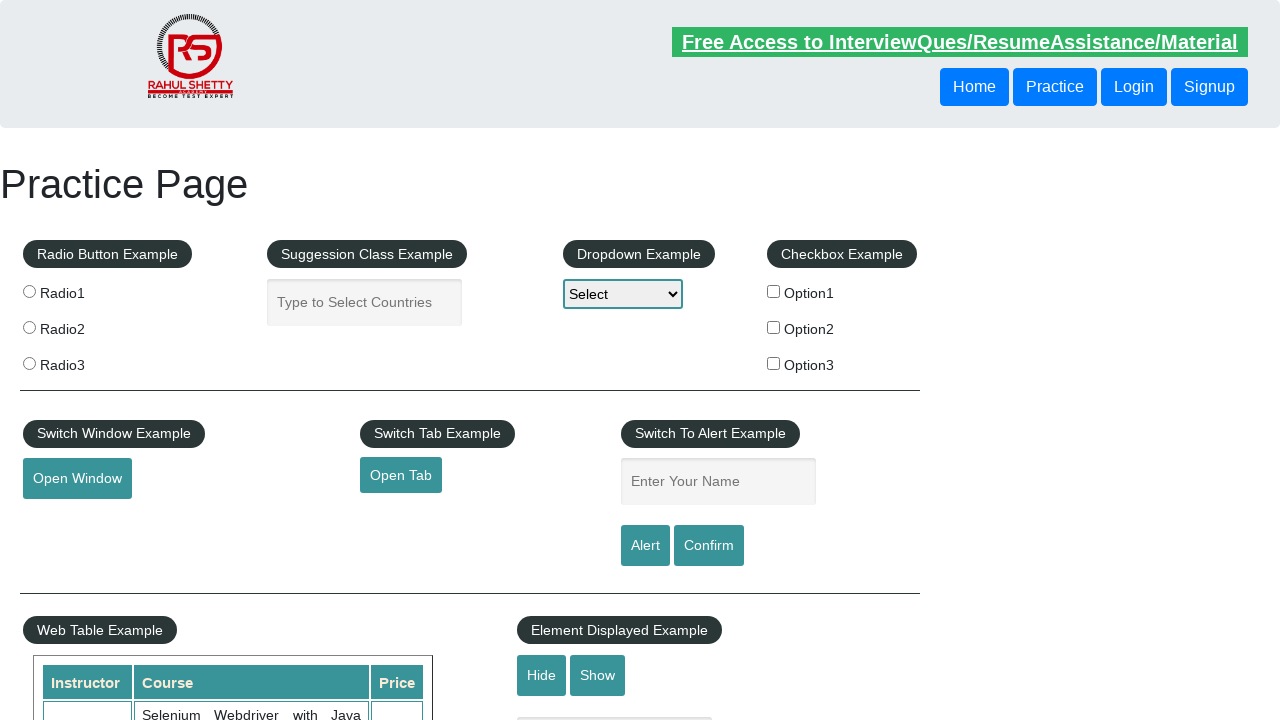

Verified that link has a valid href attribute
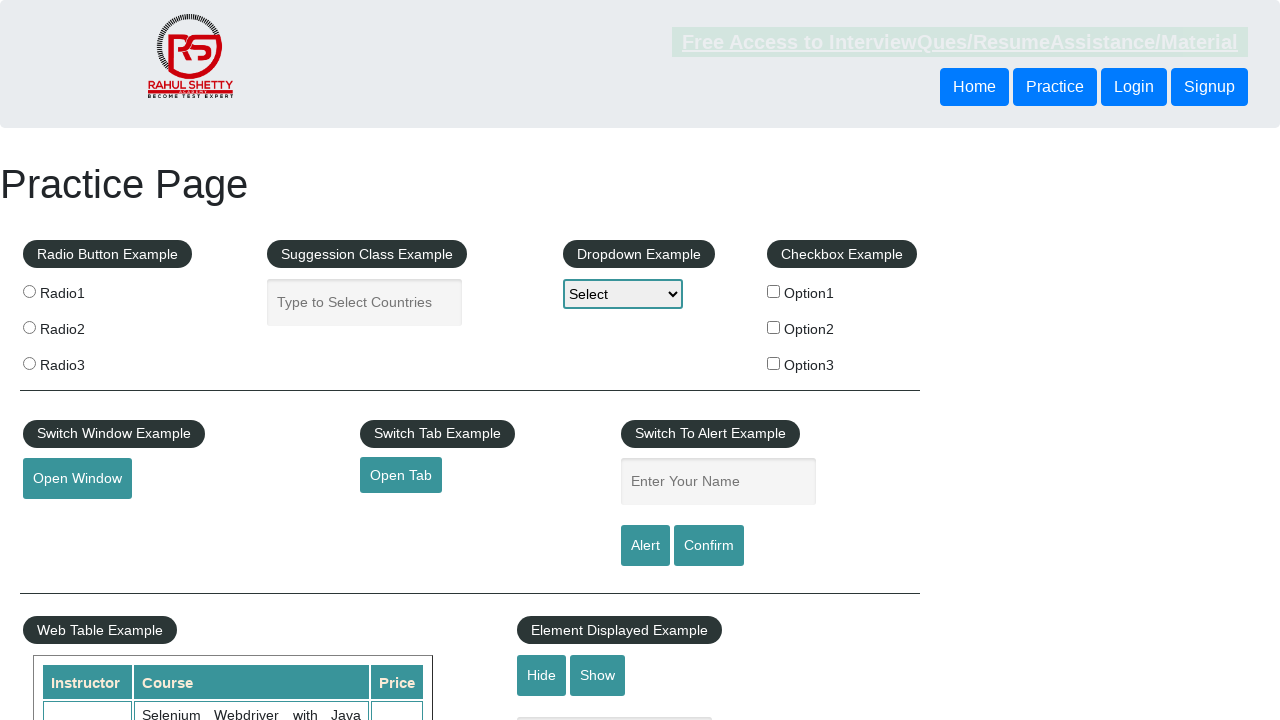

Retrieved href attribute from link: #
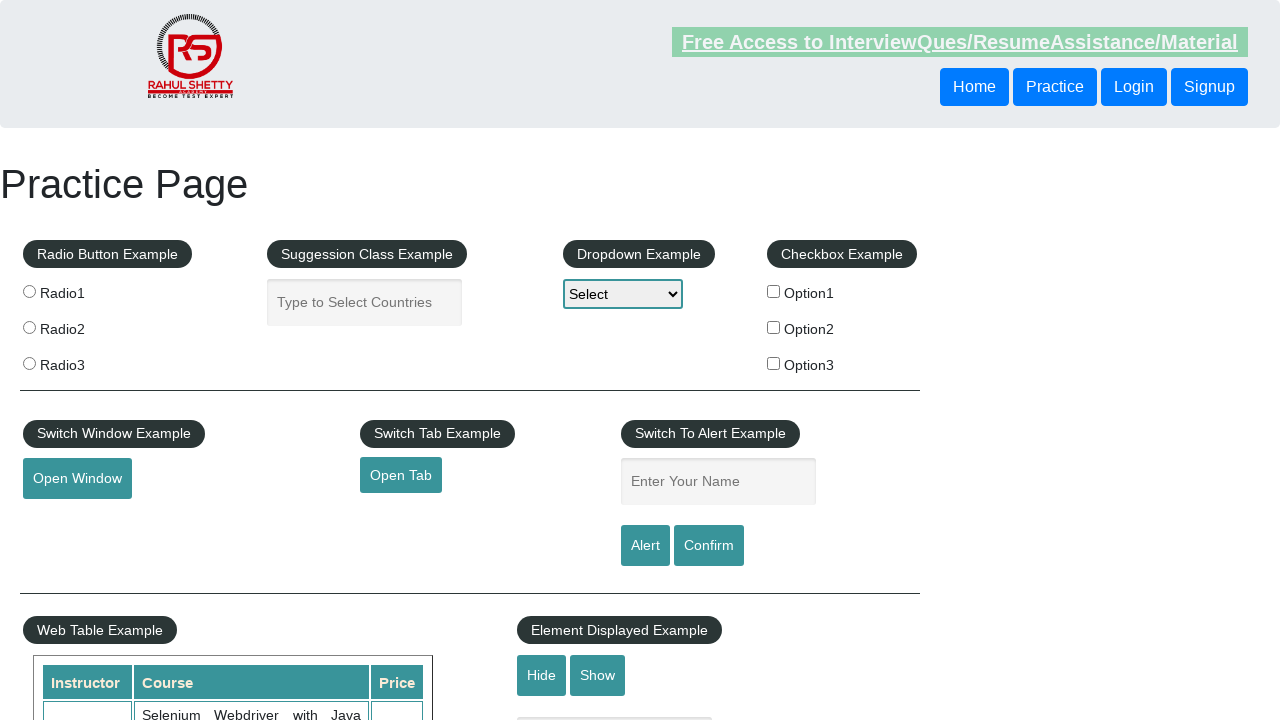

Verified that link has a valid href attribute
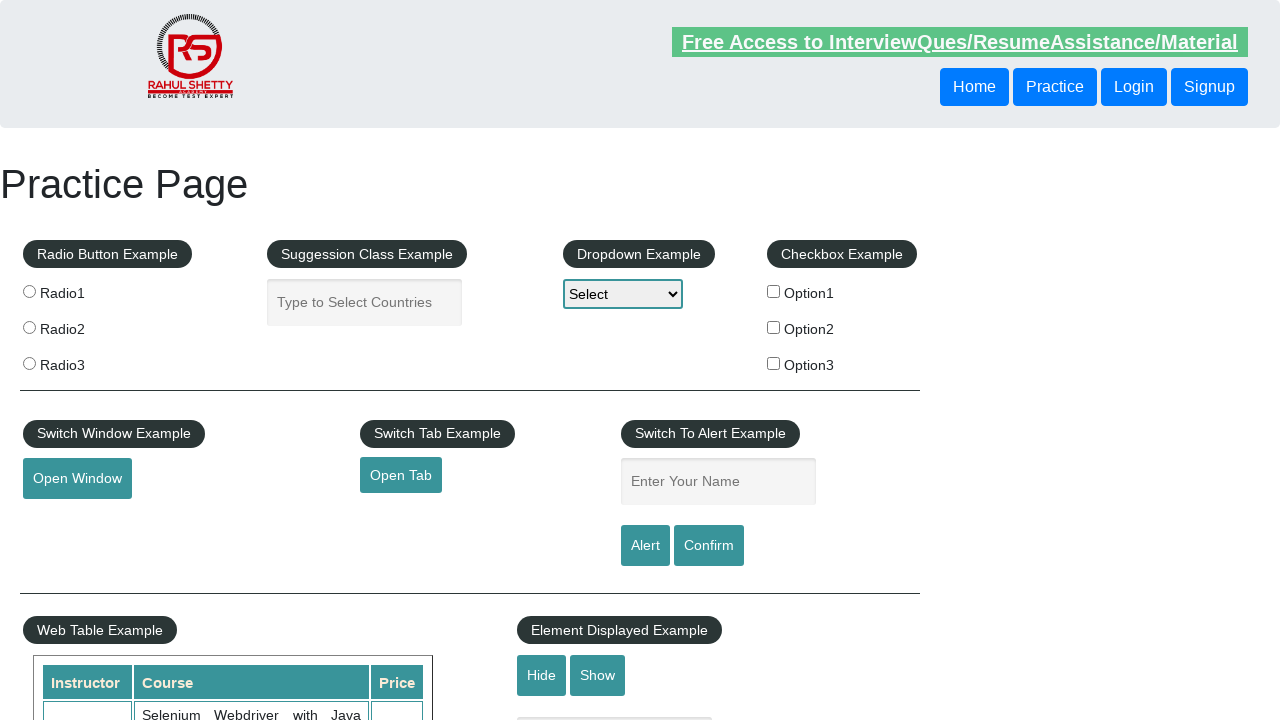

Retrieved href attribute from link: #
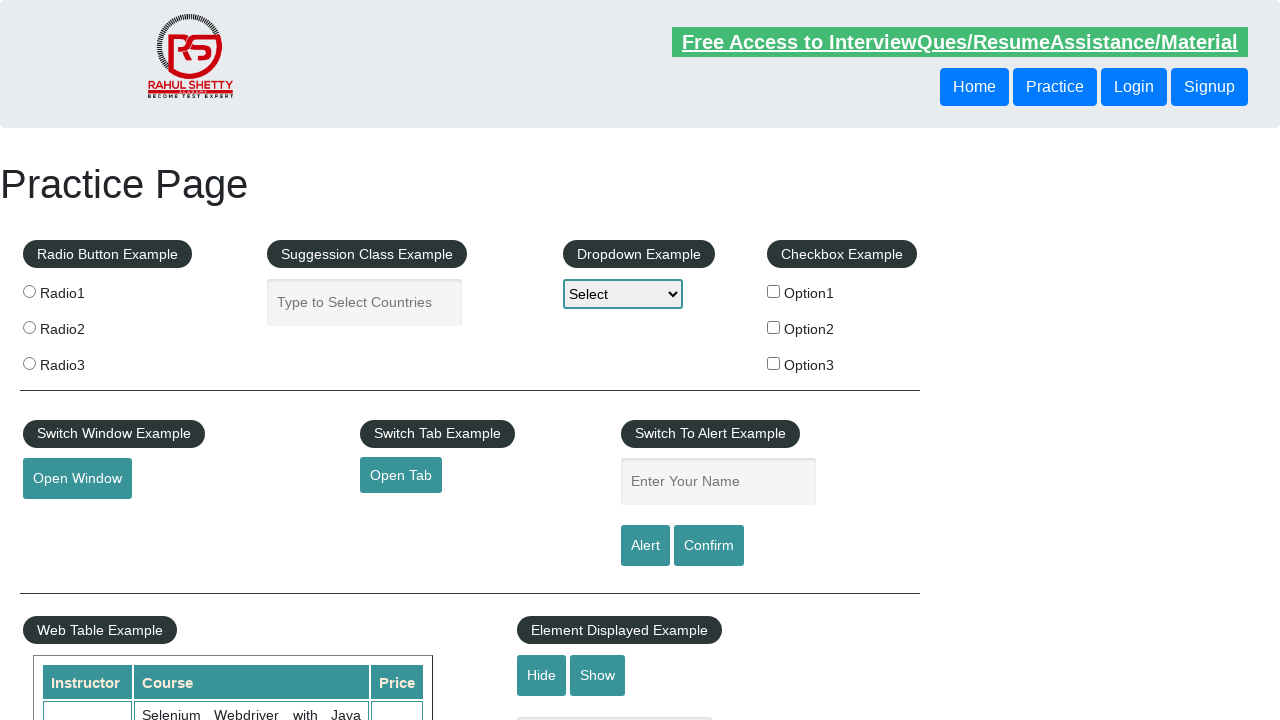

Verified that link has a valid href attribute
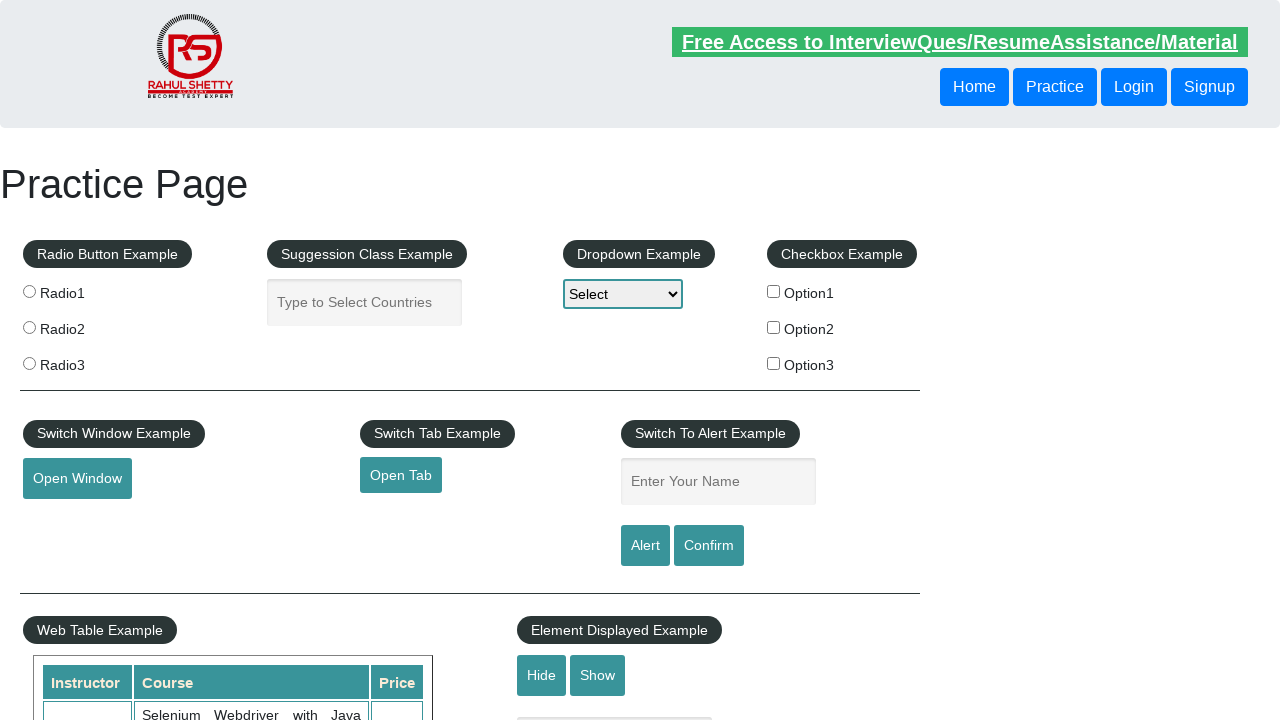

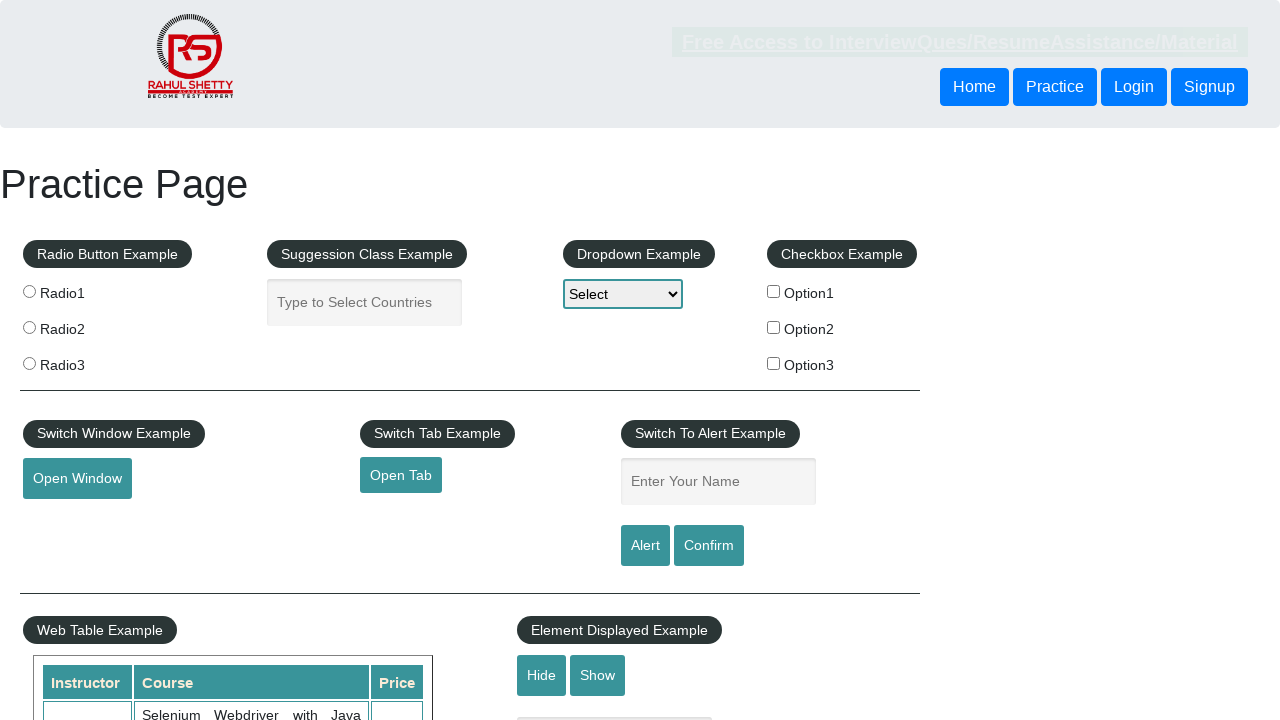